Tests scrolling functionality on an infinite scroll page by scrolling down and then up using JavaScript executor

Starting URL: https://practice.cydeo.com/infinite_scroll

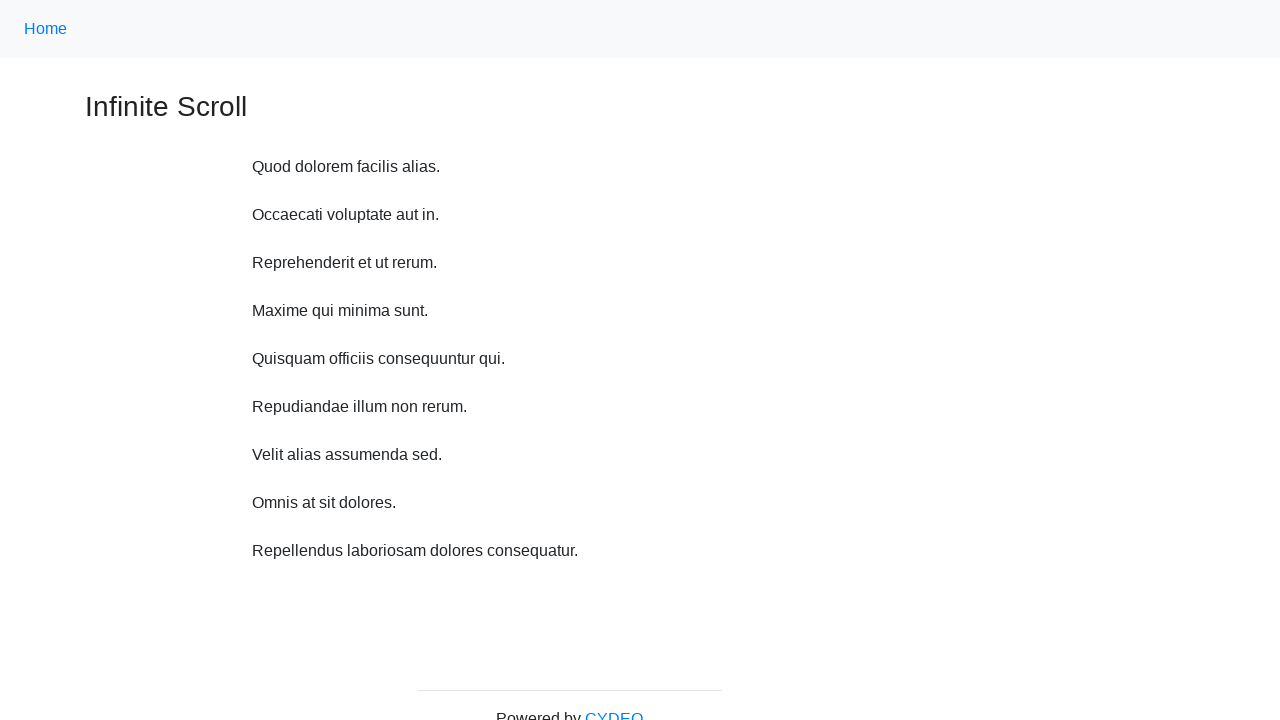

Scrolled down by 750 pixels using JavaScript executor
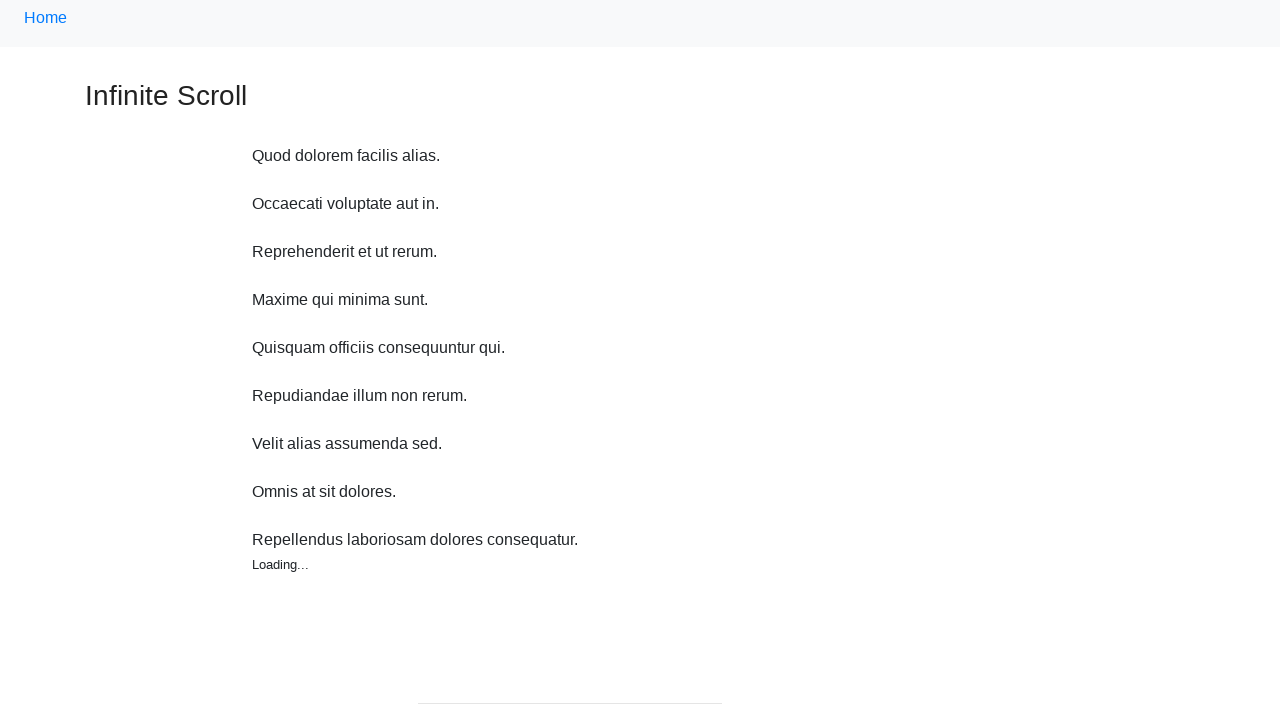

Waited 1 second before next scroll
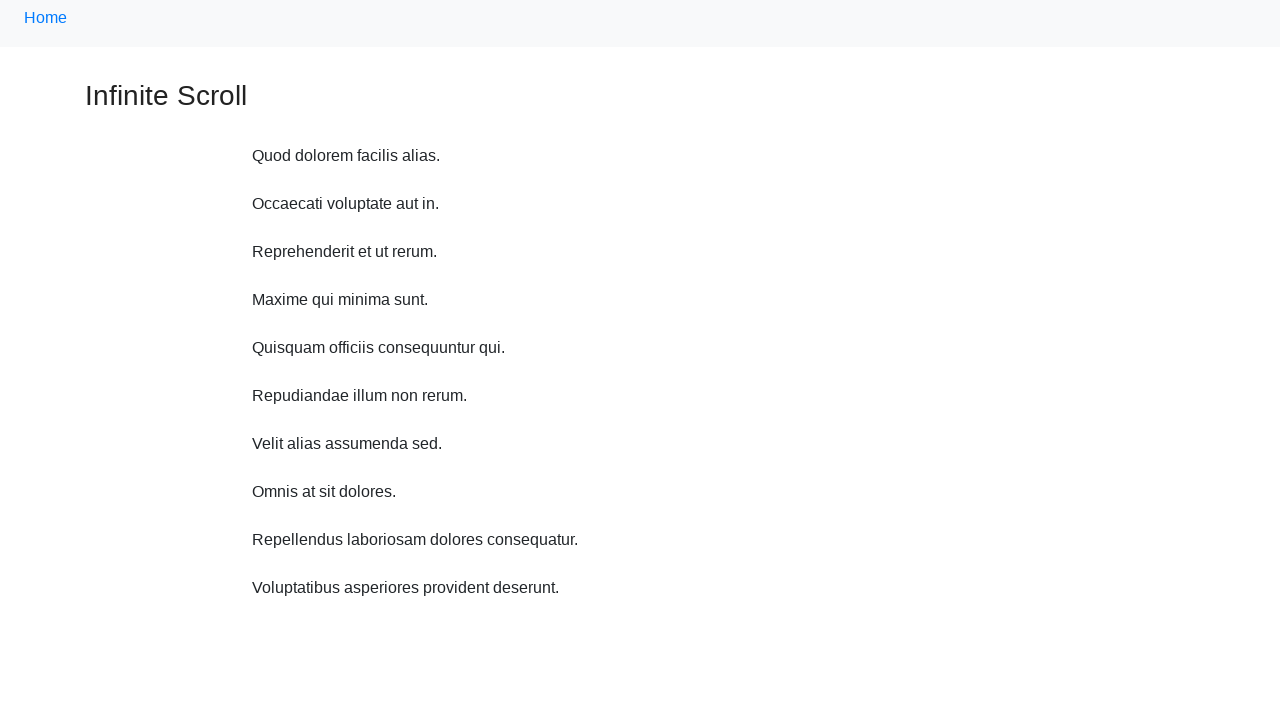

Scrolled down by 750 pixels using JavaScript executor (iteration 1/10)
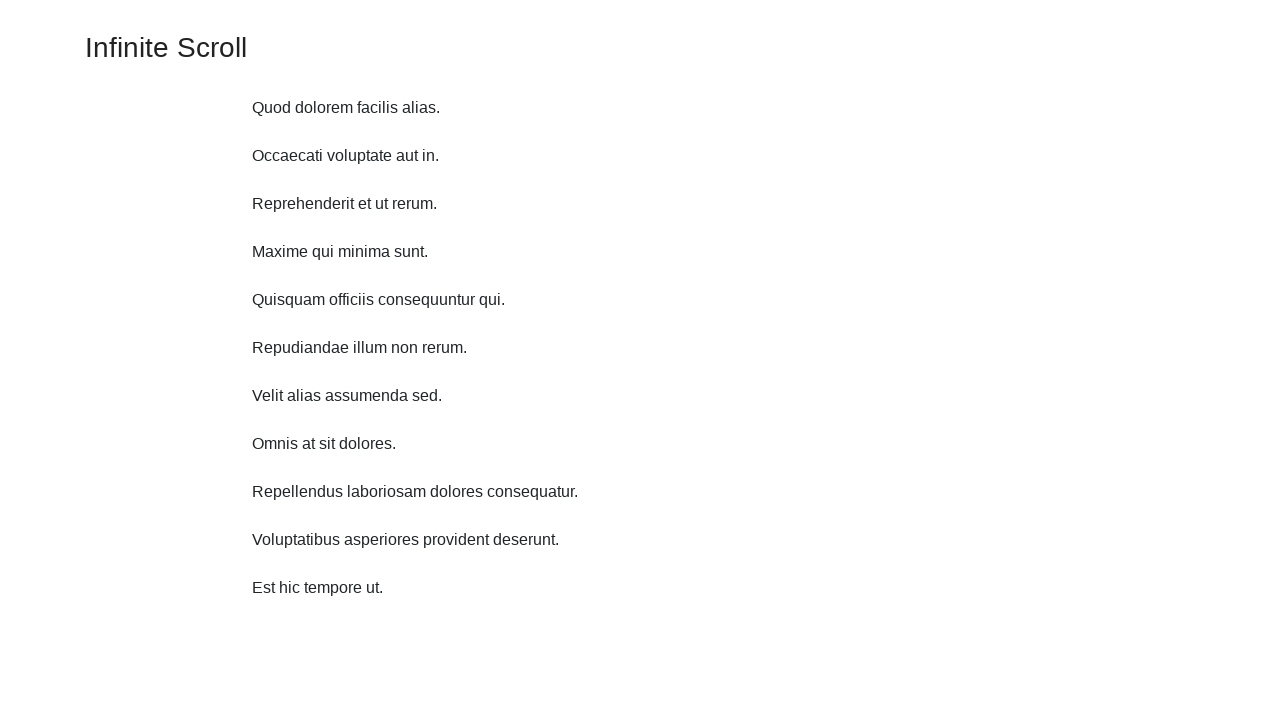

Waited 1 second before next scroll
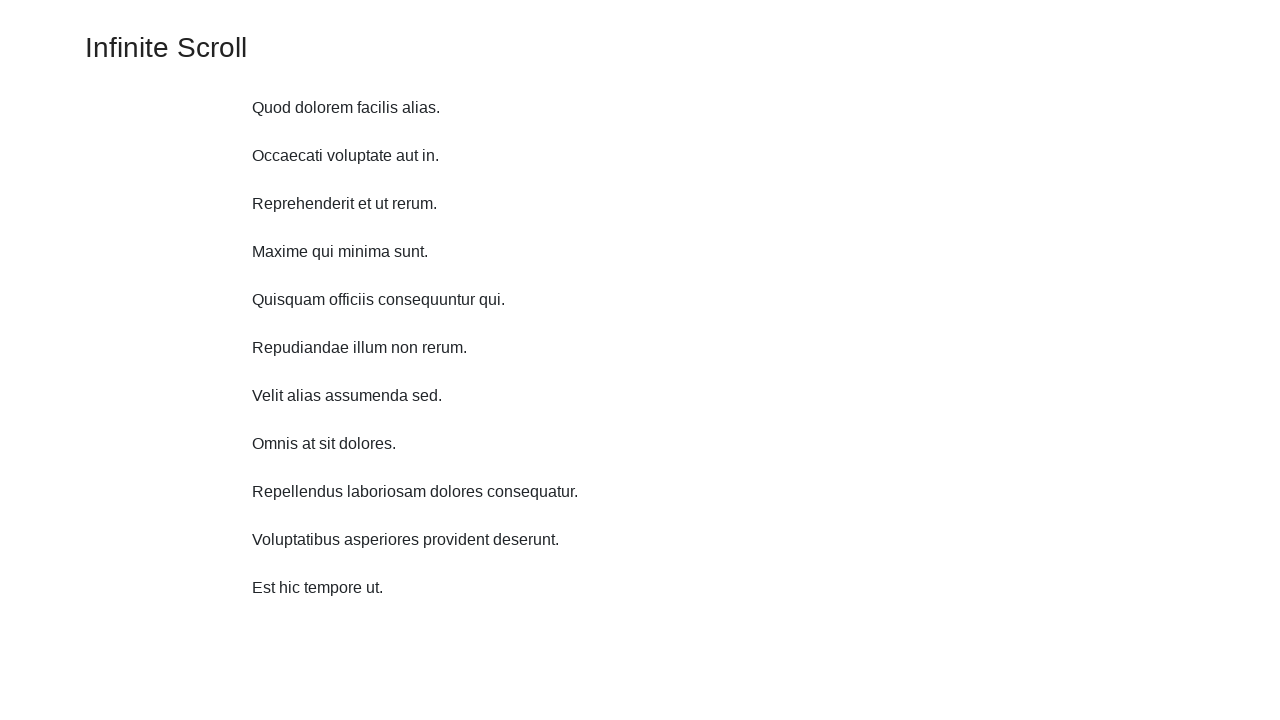

Scrolled down by 750 pixels using JavaScript executor (iteration 2/10)
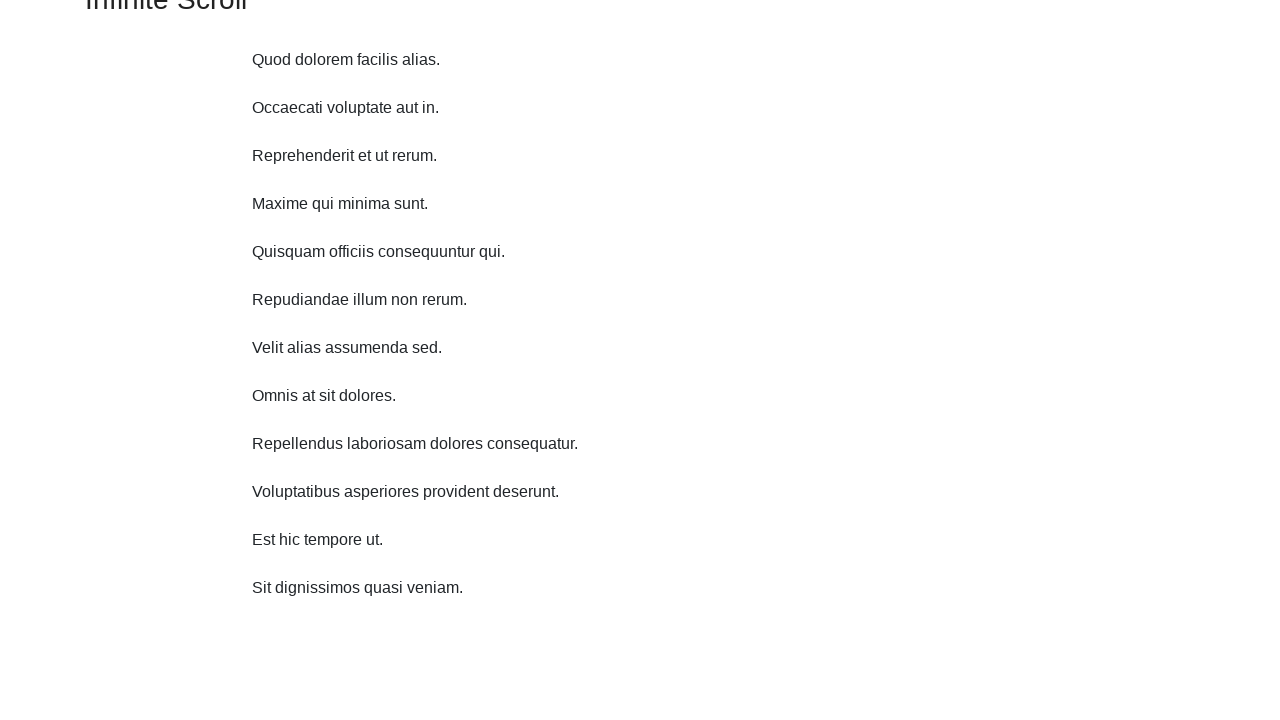

Waited 1 second before next scroll
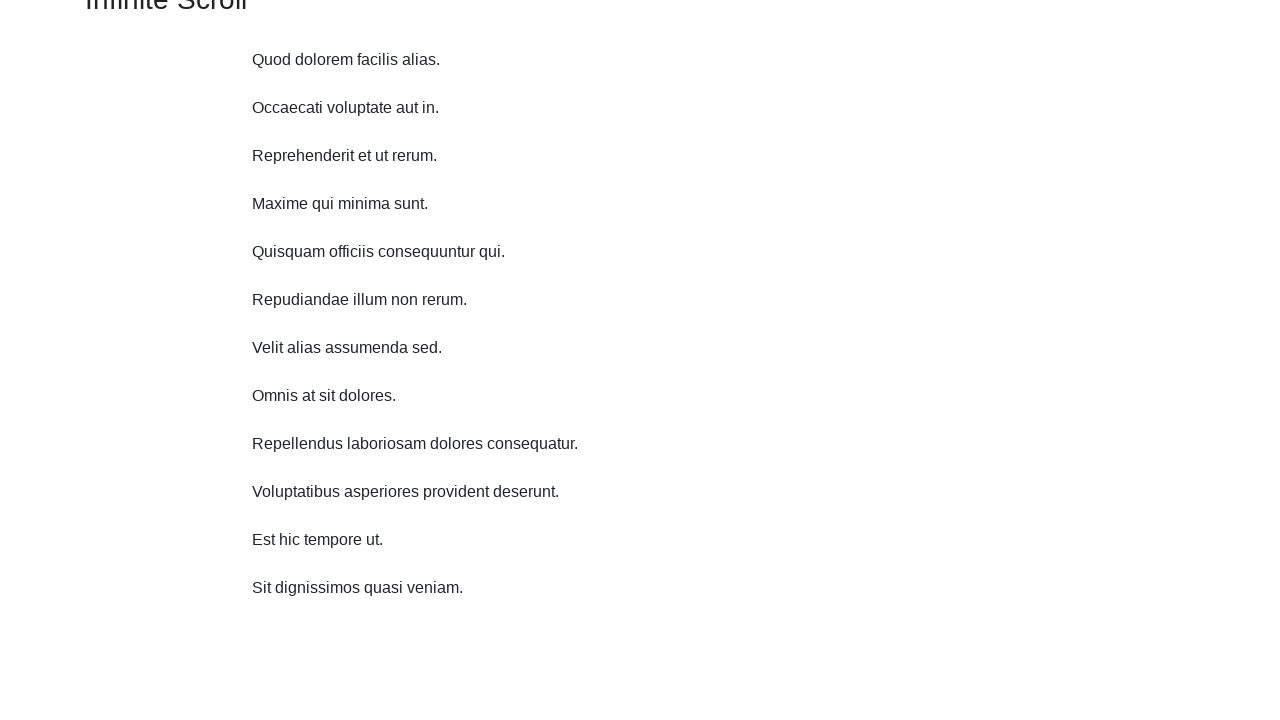

Scrolled down by 750 pixels using JavaScript executor (iteration 3/10)
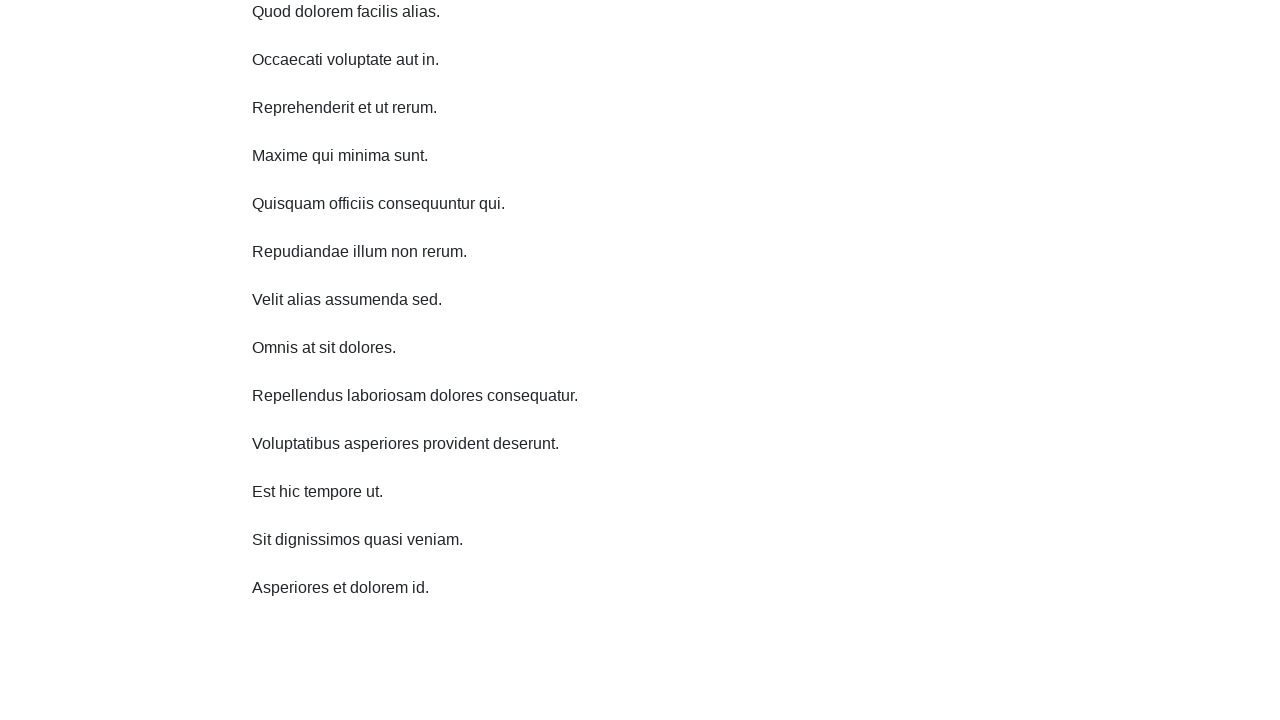

Waited 1 second before next scroll
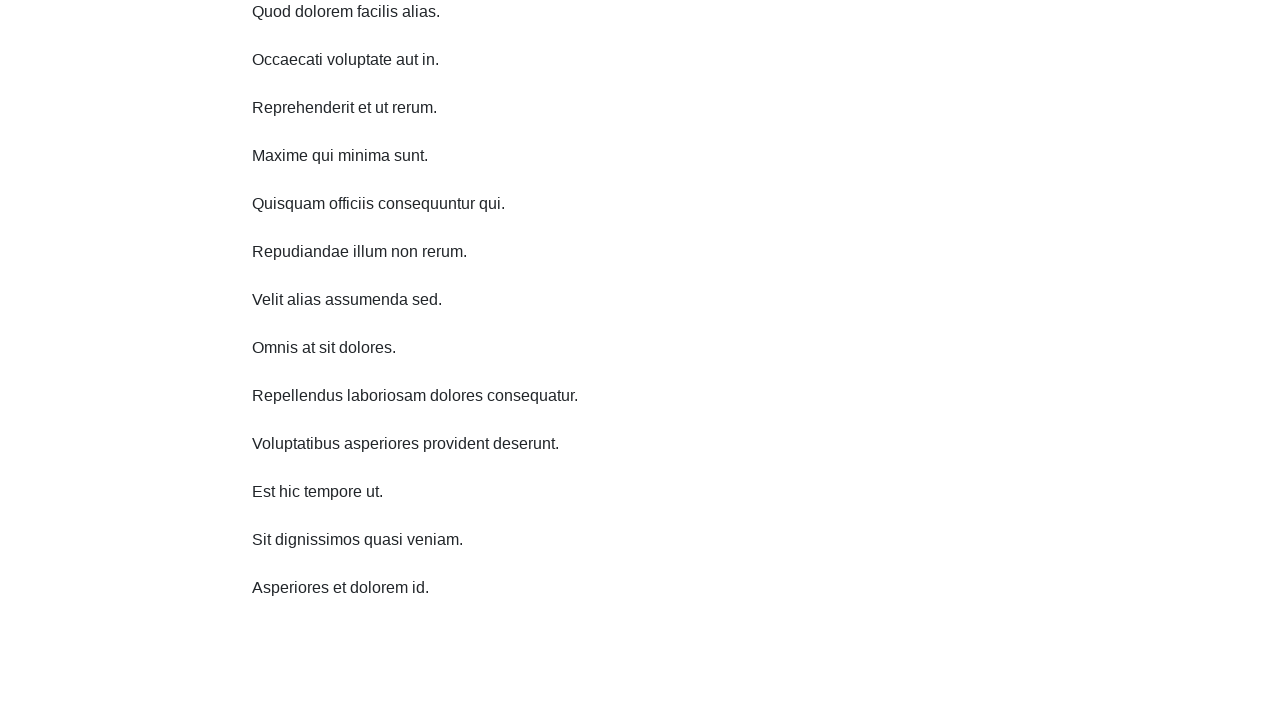

Scrolled down by 750 pixels using JavaScript executor (iteration 4/10)
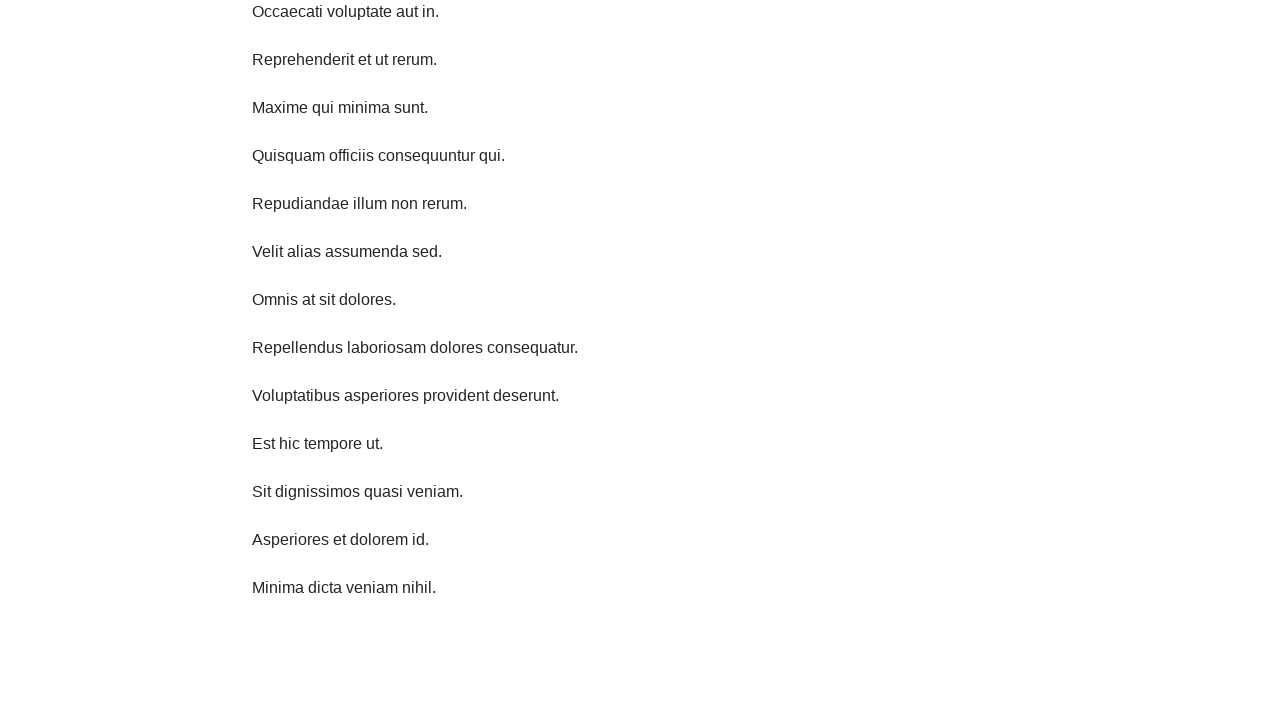

Waited 1 second before next scroll
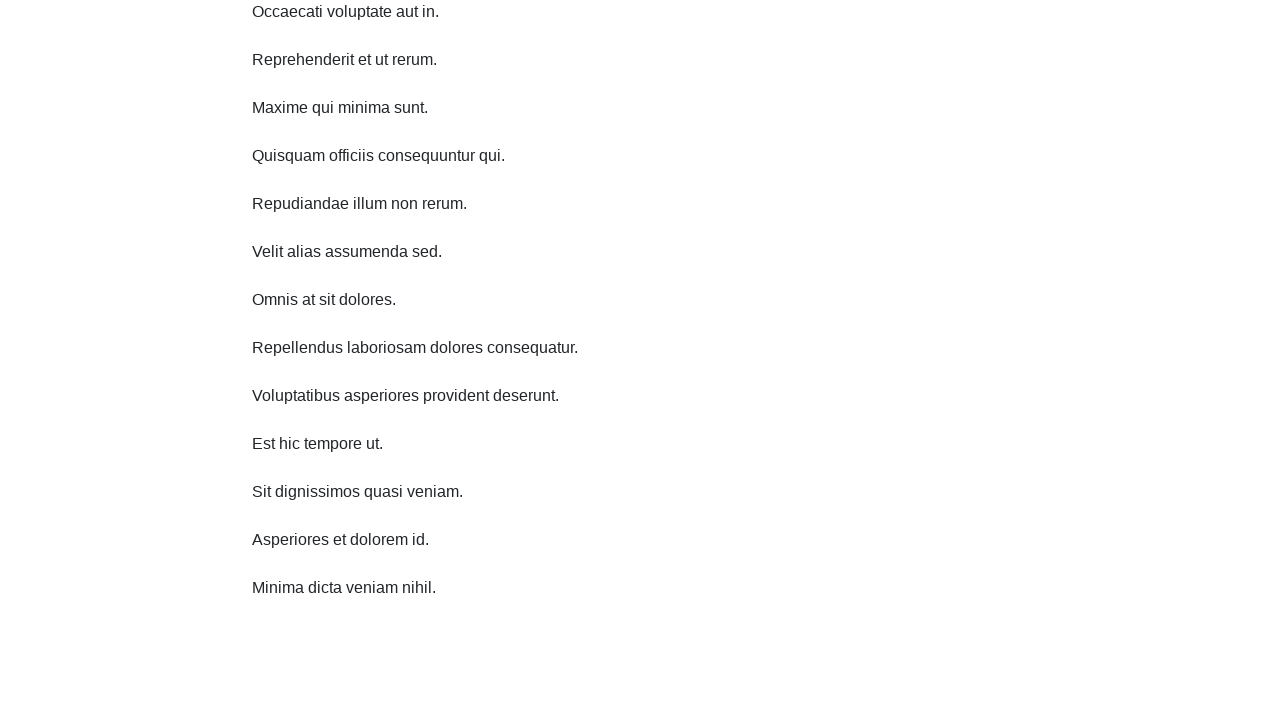

Scrolled down by 750 pixels using JavaScript executor (iteration 5/10)
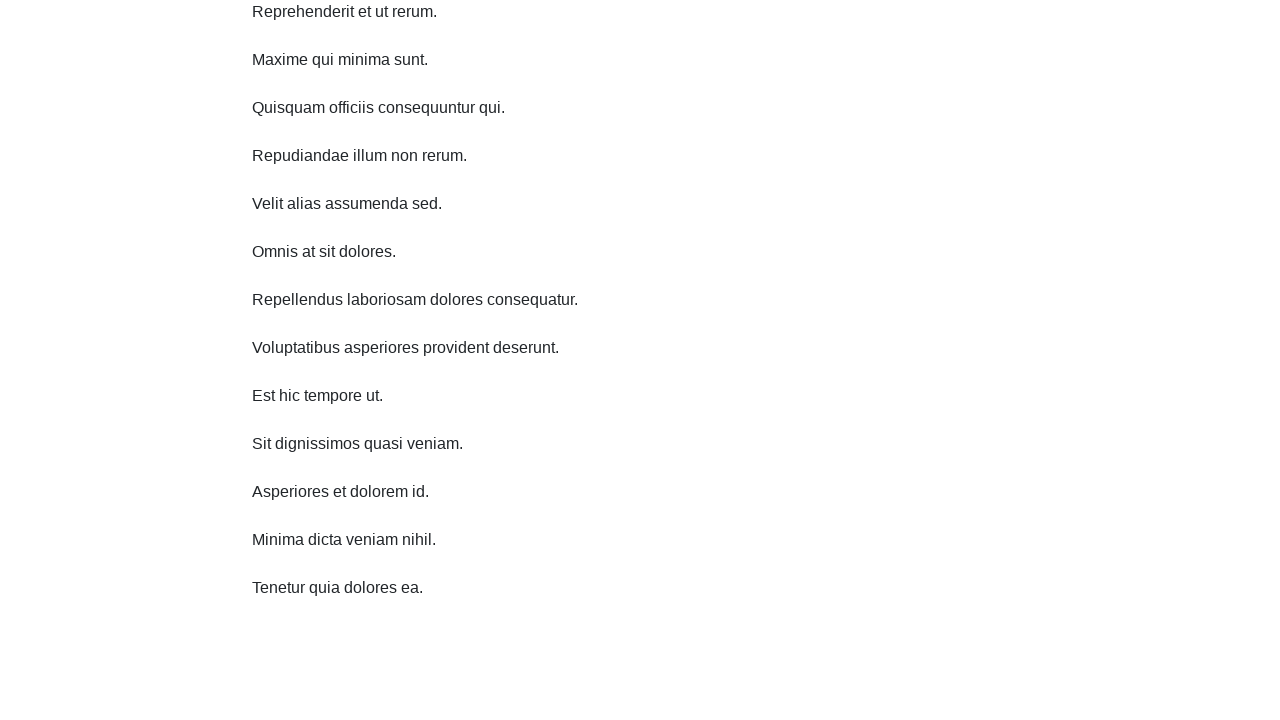

Waited 1 second before next scroll
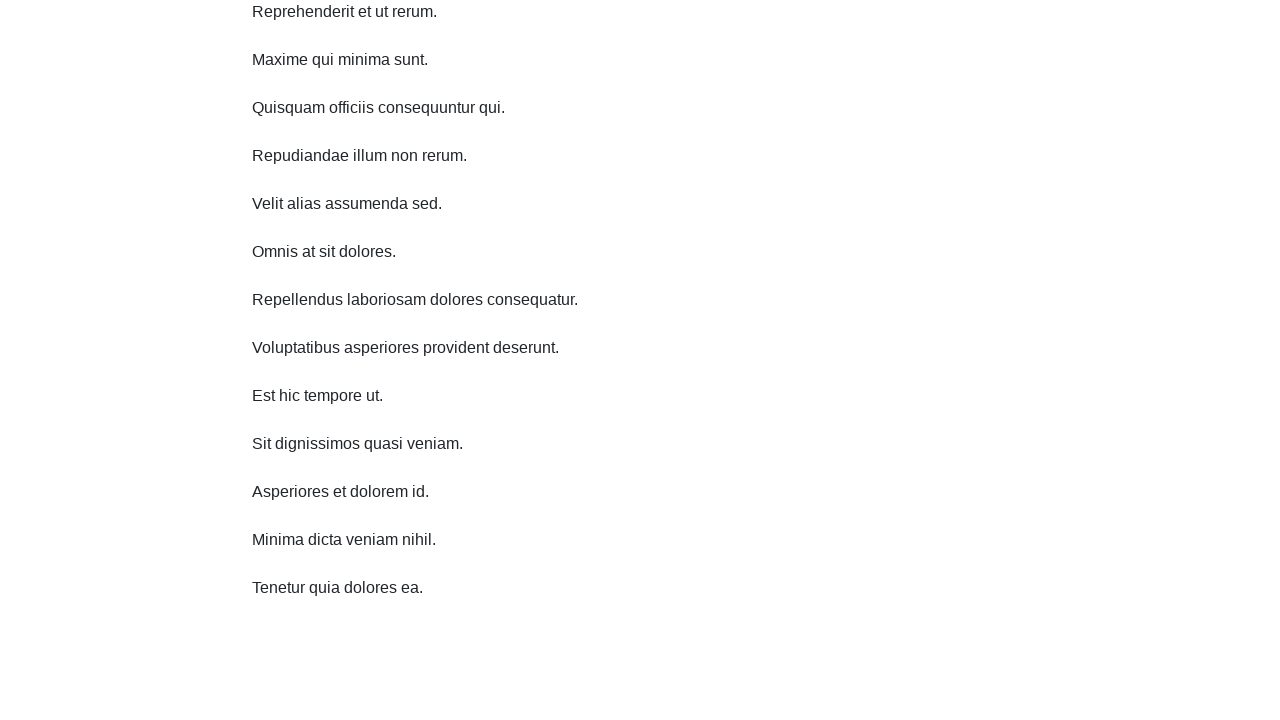

Scrolled down by 750 pixels using JavaScript executor (iteration 6/10)
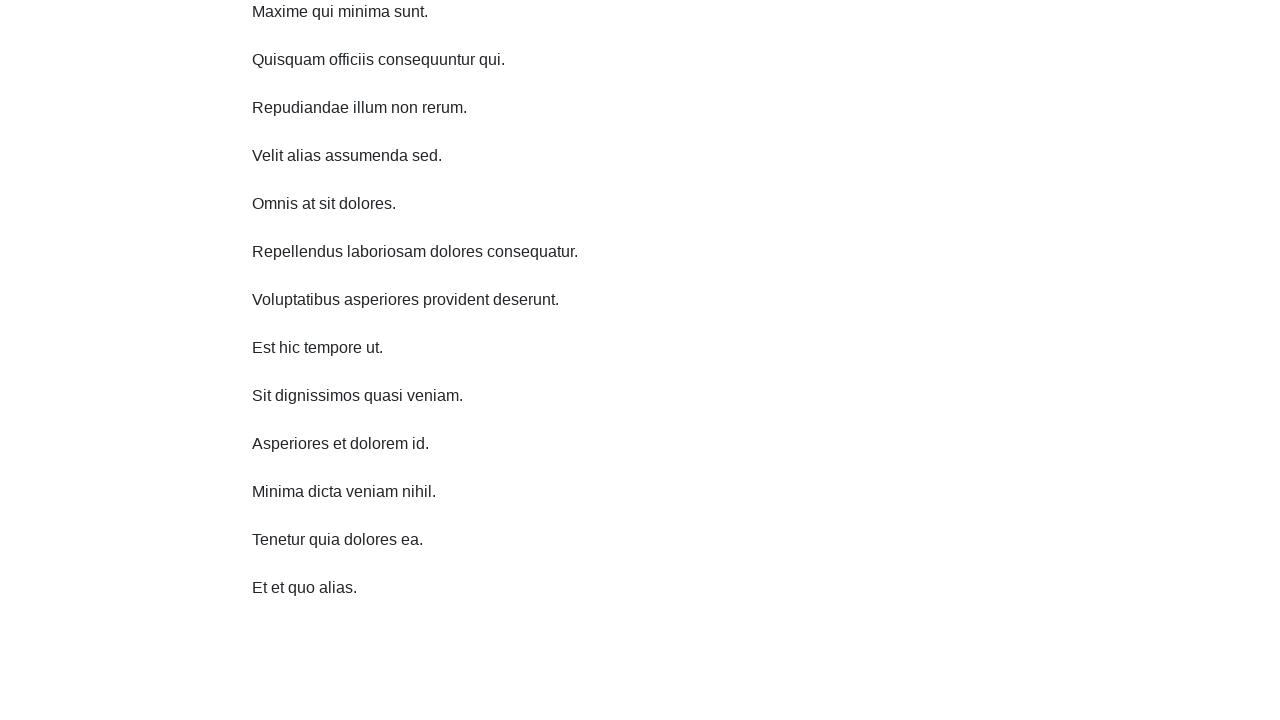

Waited 1 second before next scroll
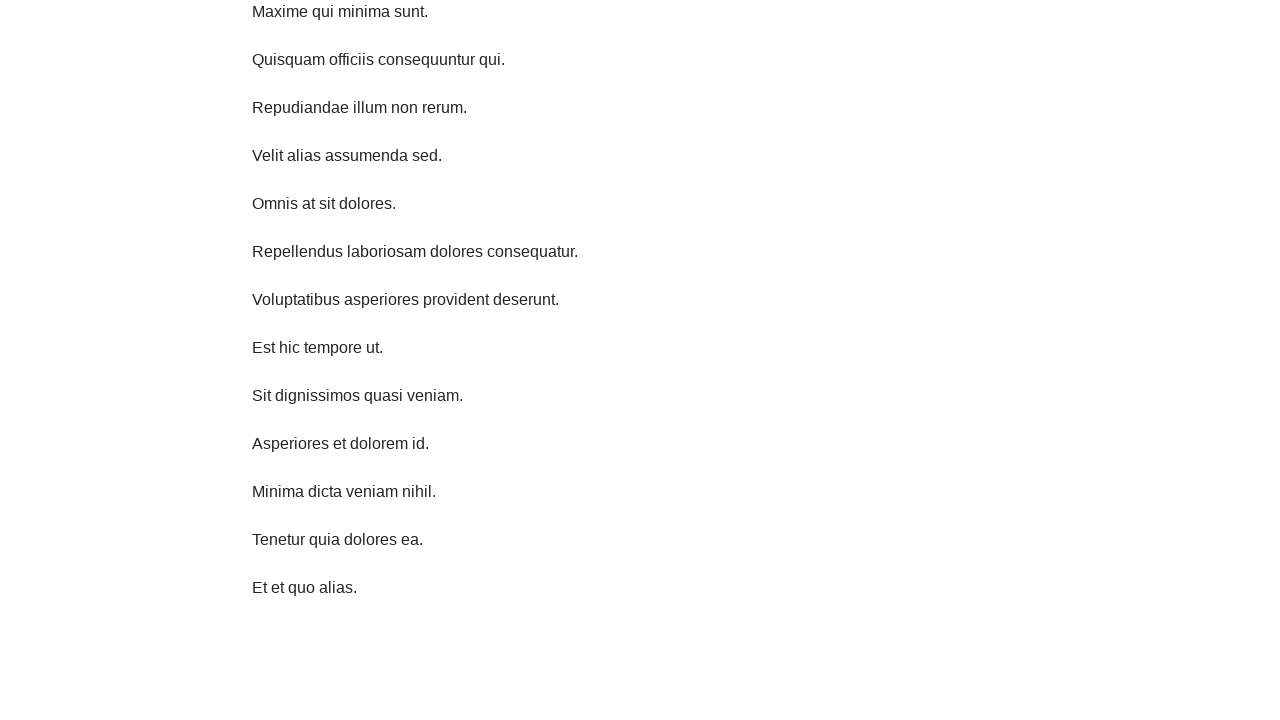

Scrolled down by 750 pixels using JavaScript executor (iteration 7/10)
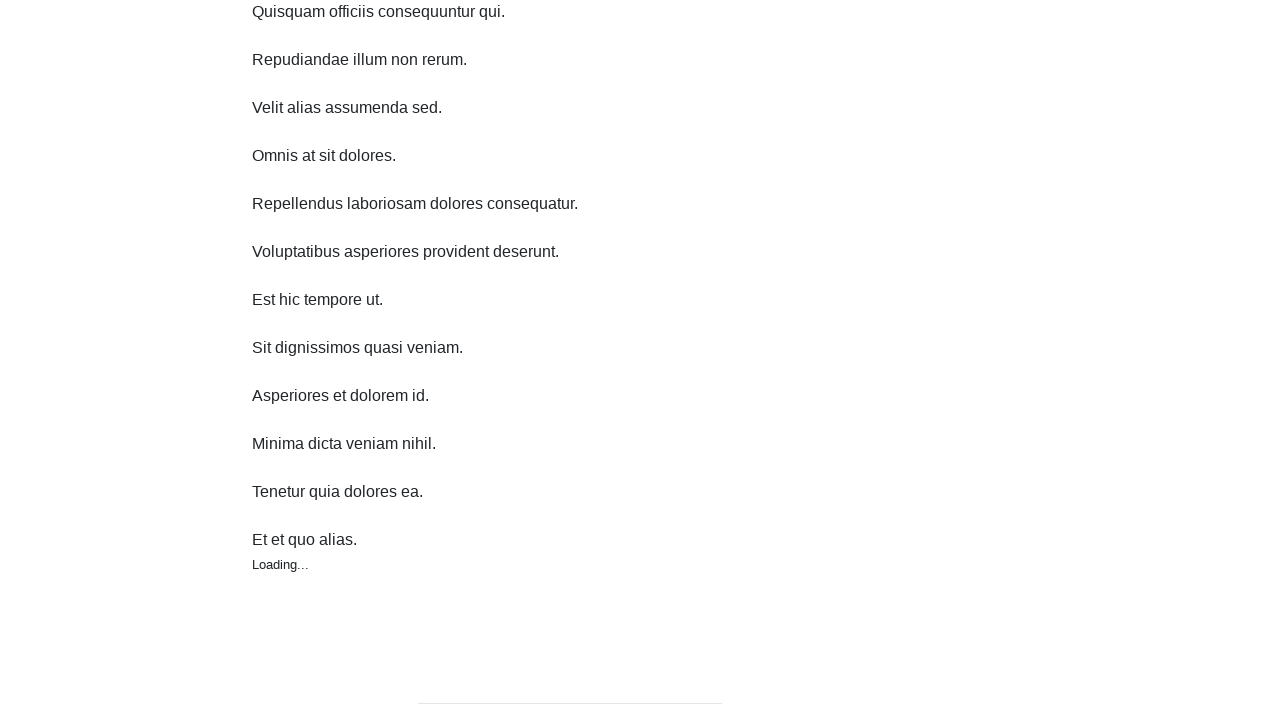

Waited 1 second before next scroll
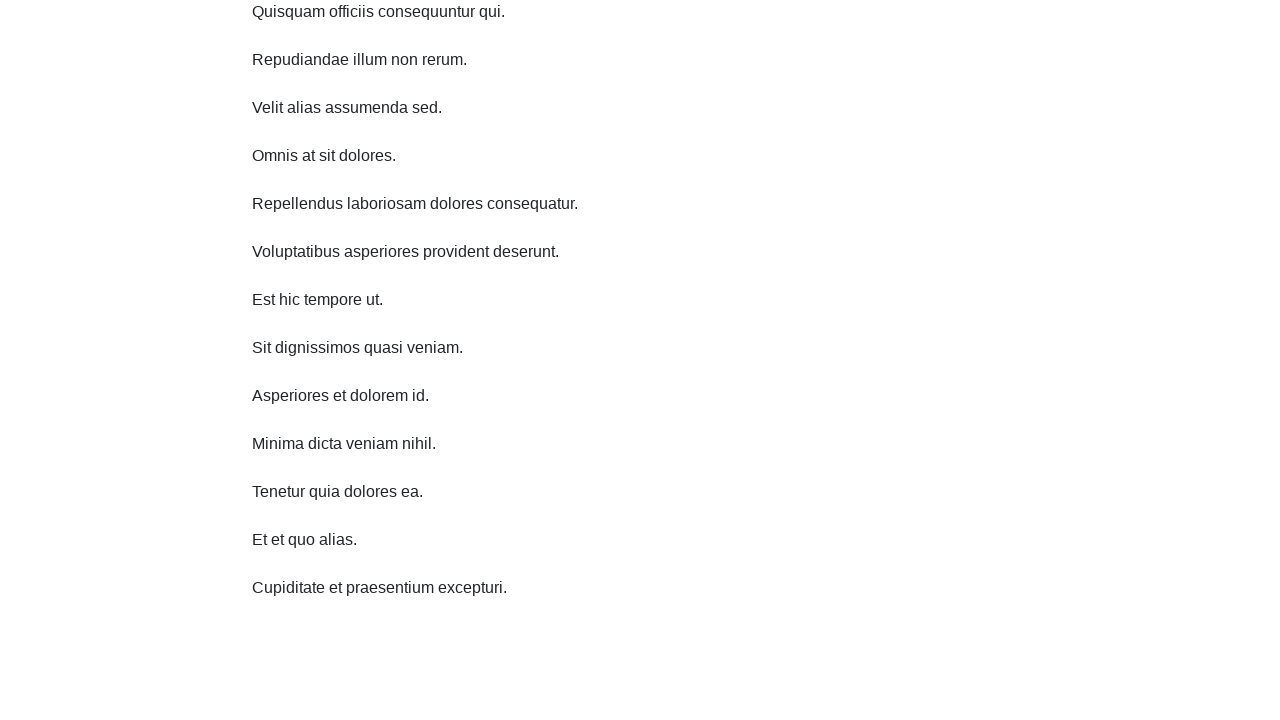

Scrolled down by 750 pixels using JavaScript executor (iteration 8/10)
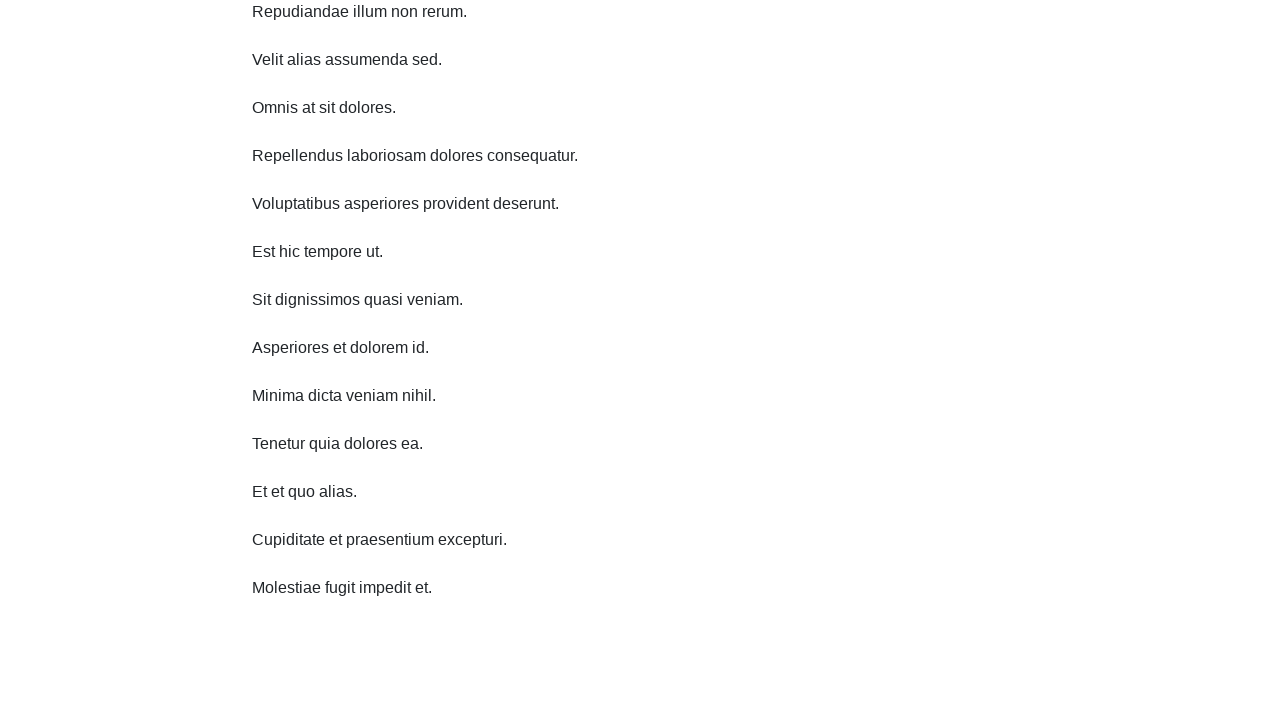

Waited 1 second before next scroll
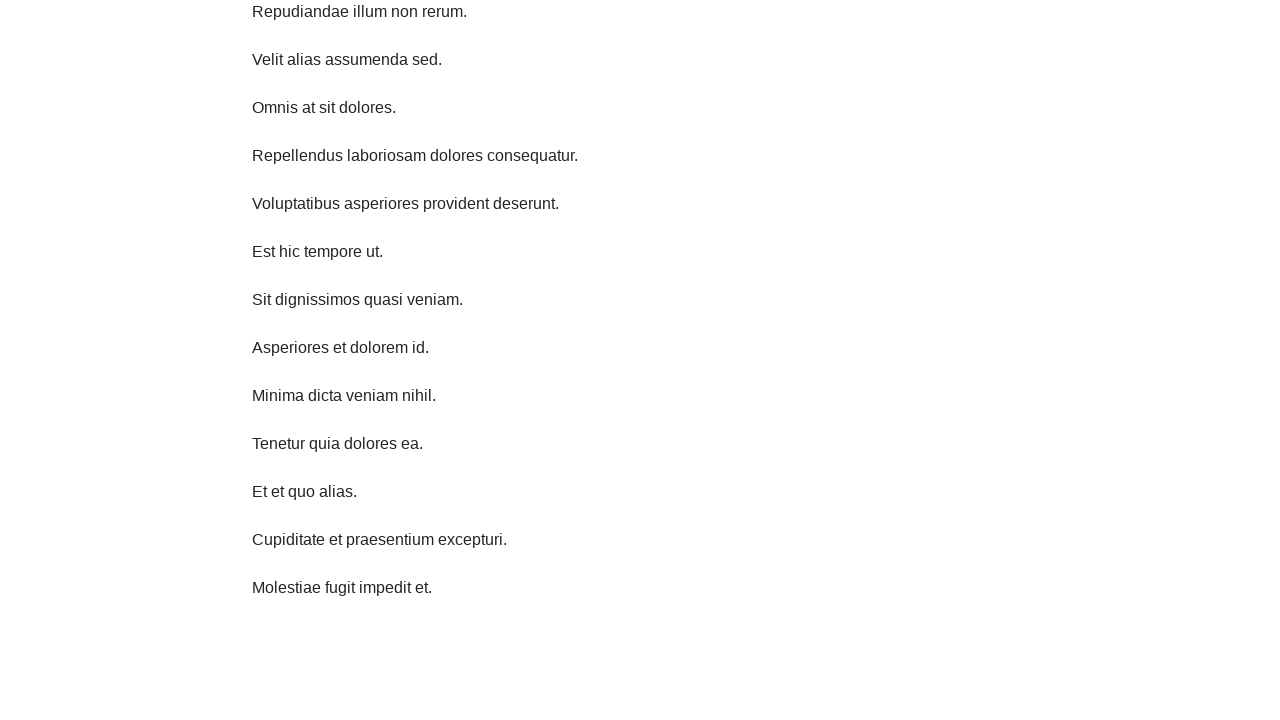

Scrolled down by 750 pixels using JavaScript executor (iteration 9/10)
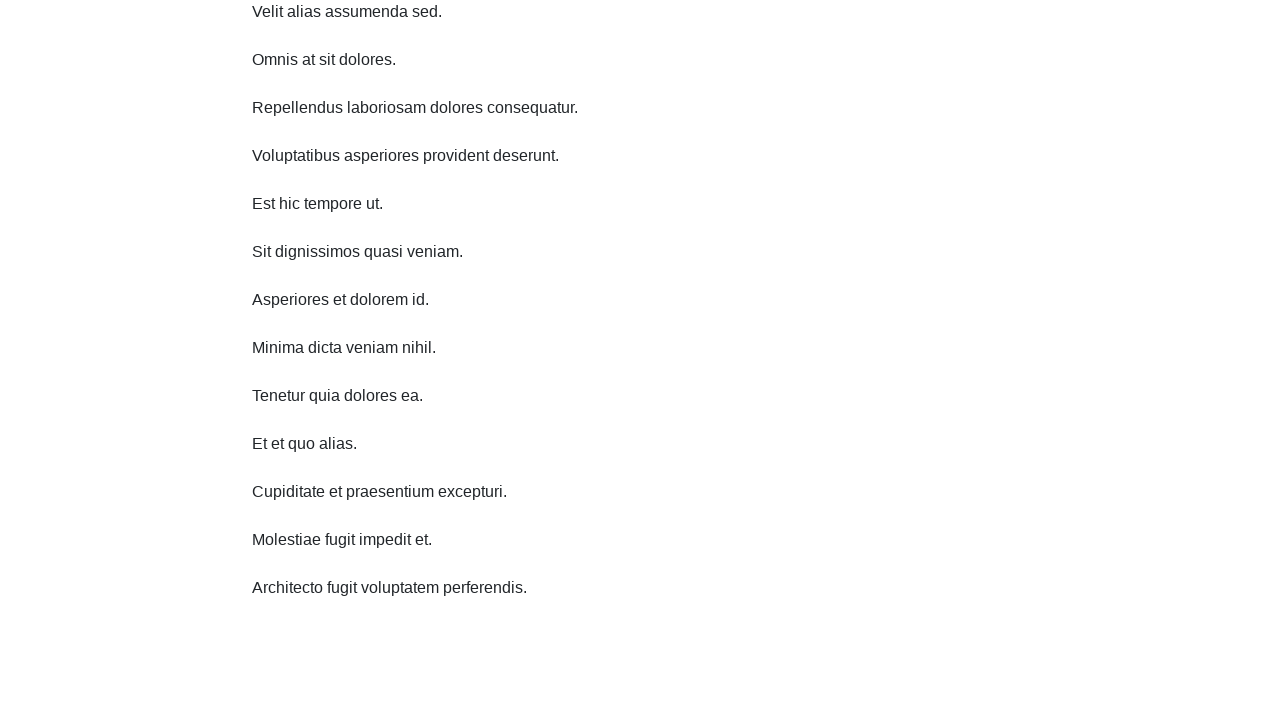

Waited 1 second before next scroll
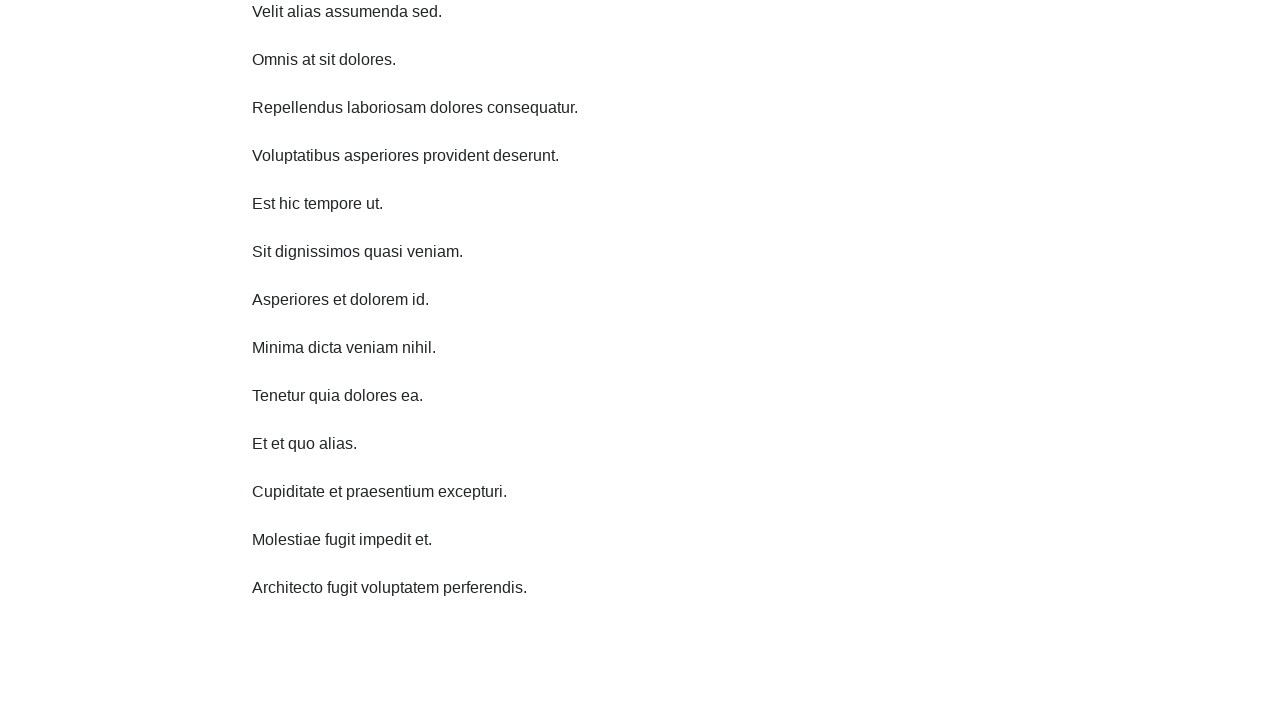

Scrolled down by 750 pixels using JavaScript executor (iteration 10/10)
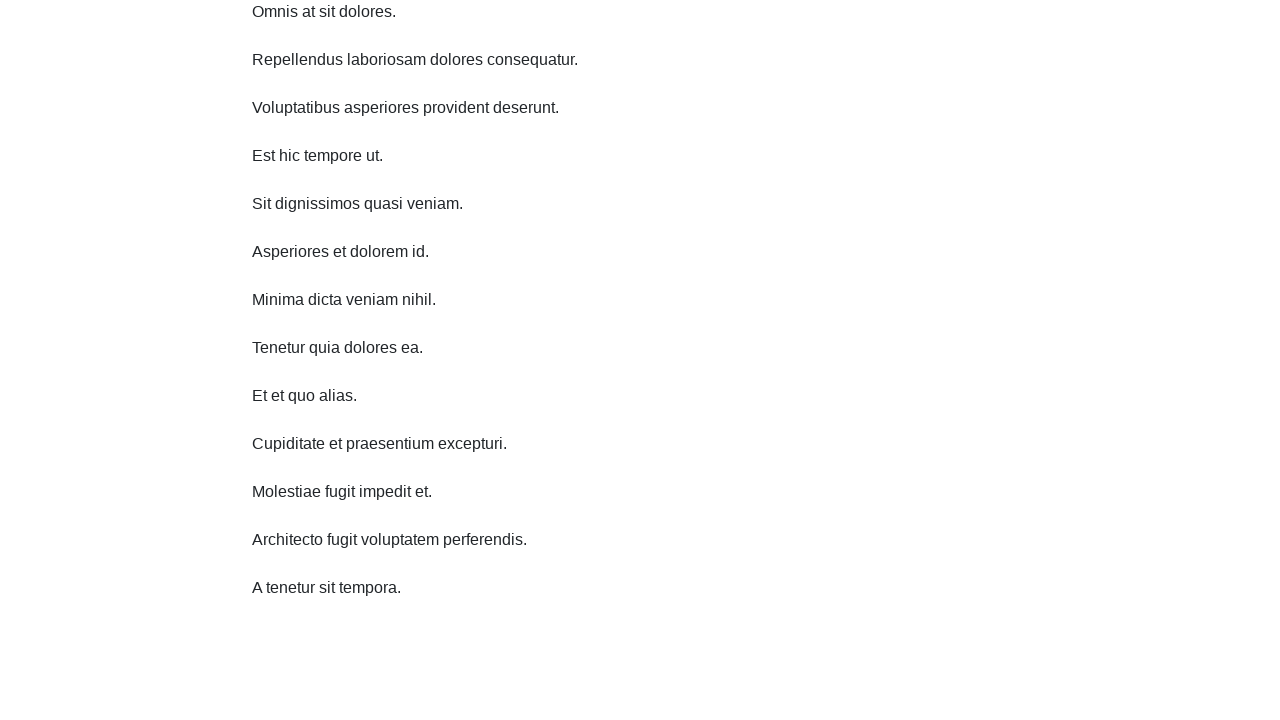

Waited 1 second before next scroll
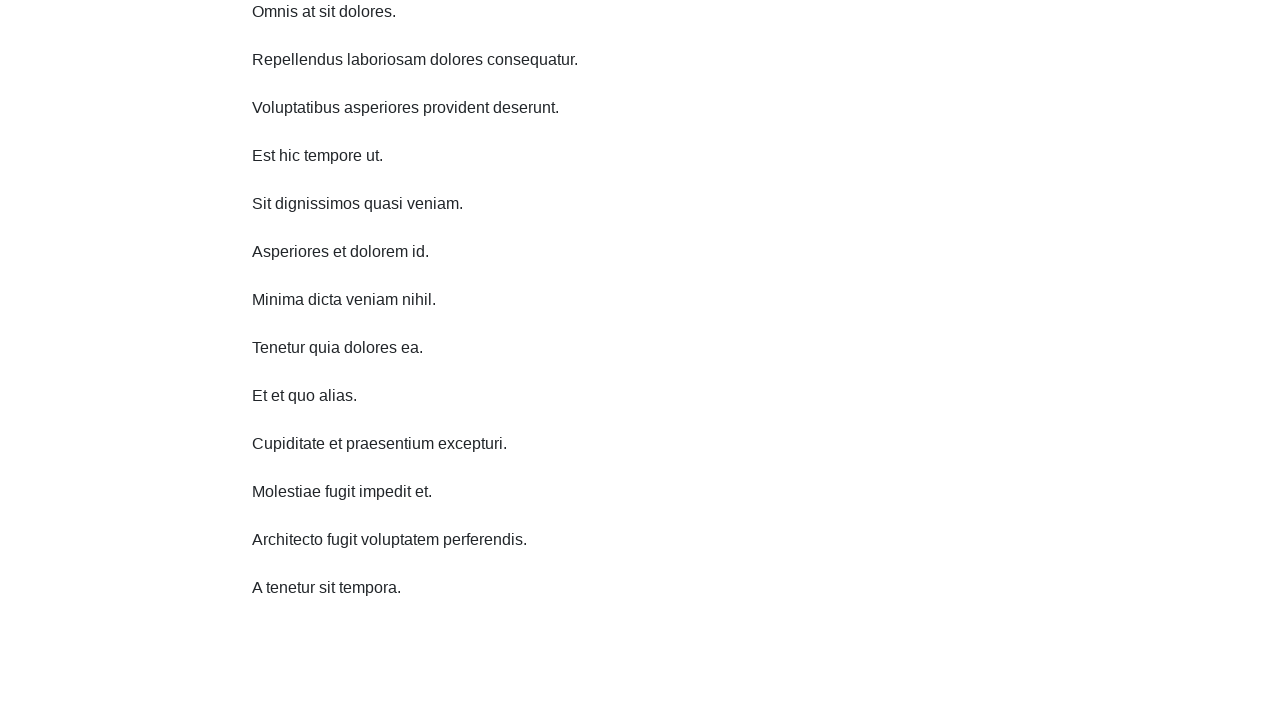

Scrolled up by 750 pixels using JavaScript executor (iteration 1/10)
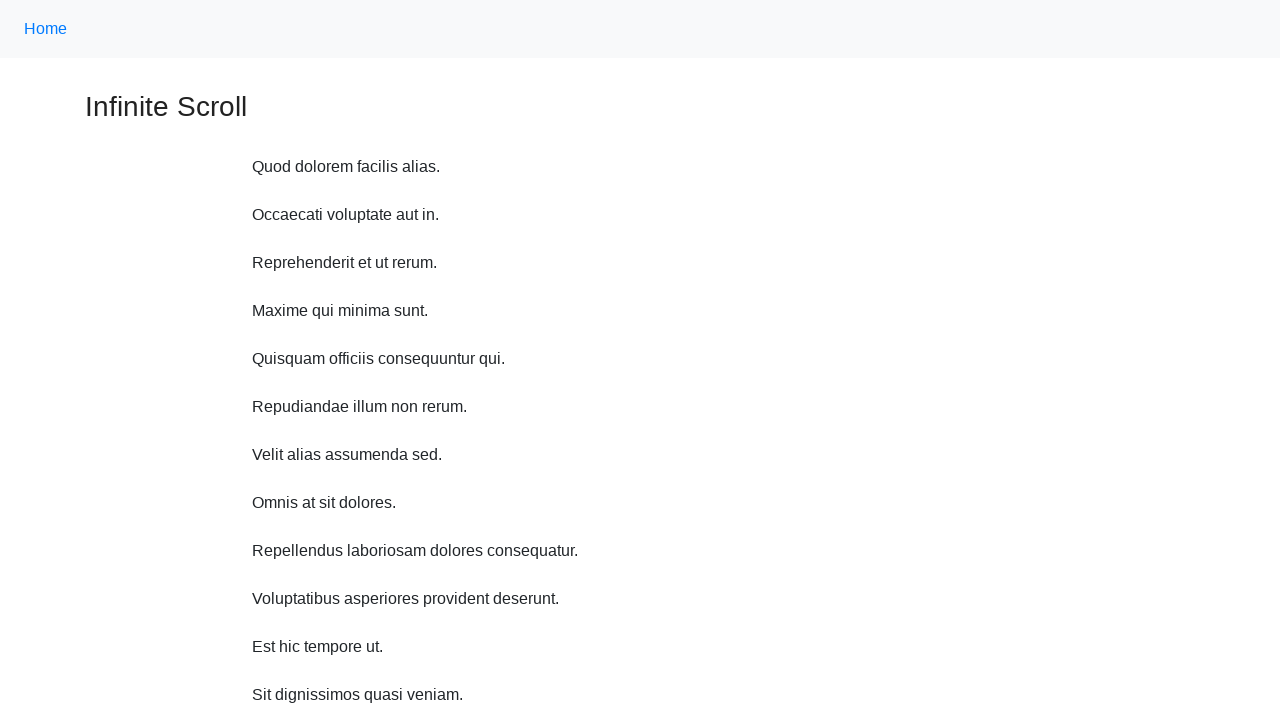

Waited 1 second before next scroll
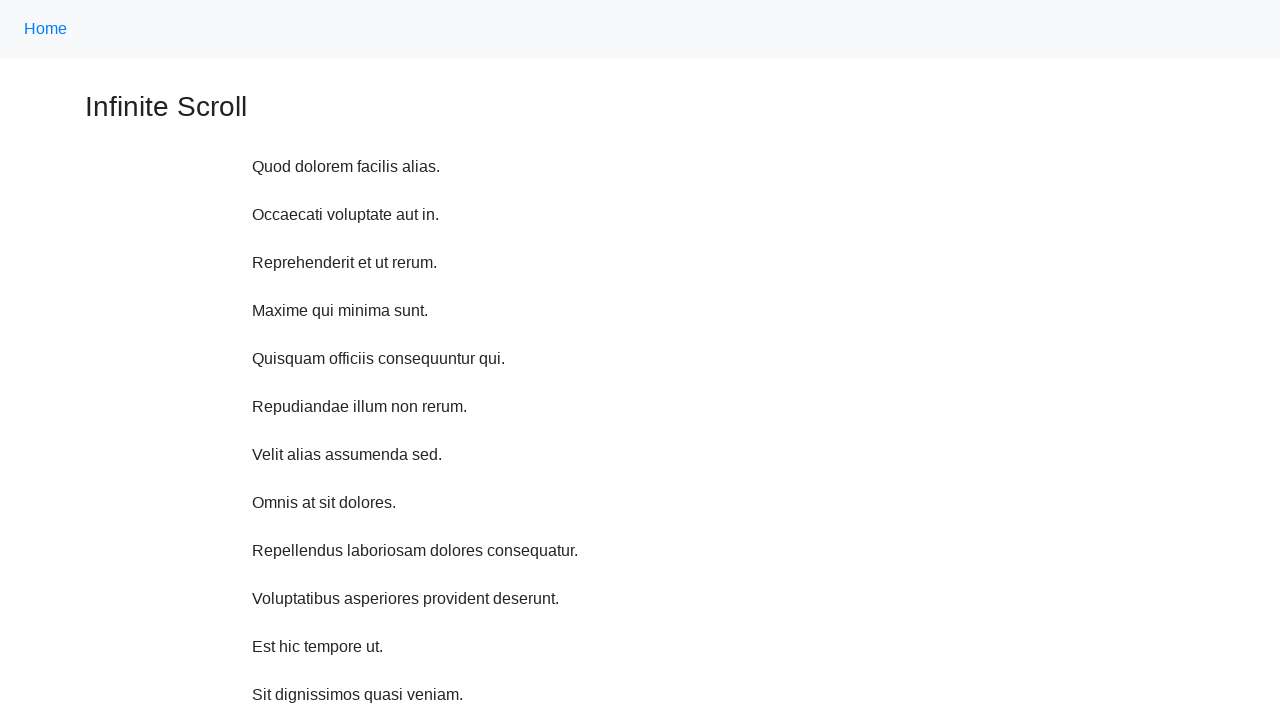

Scrolled up by 750 pixels using JavaScript executor (iteration 2/10)
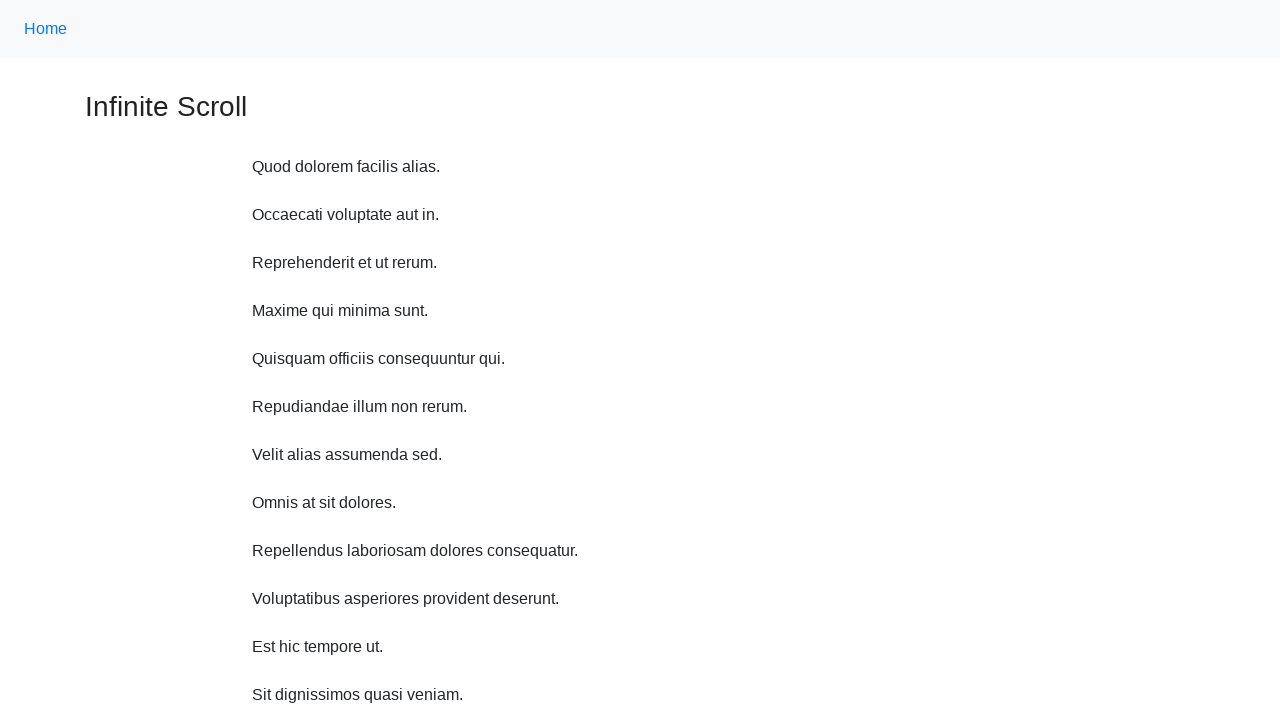

Waited 1 second before next scroll
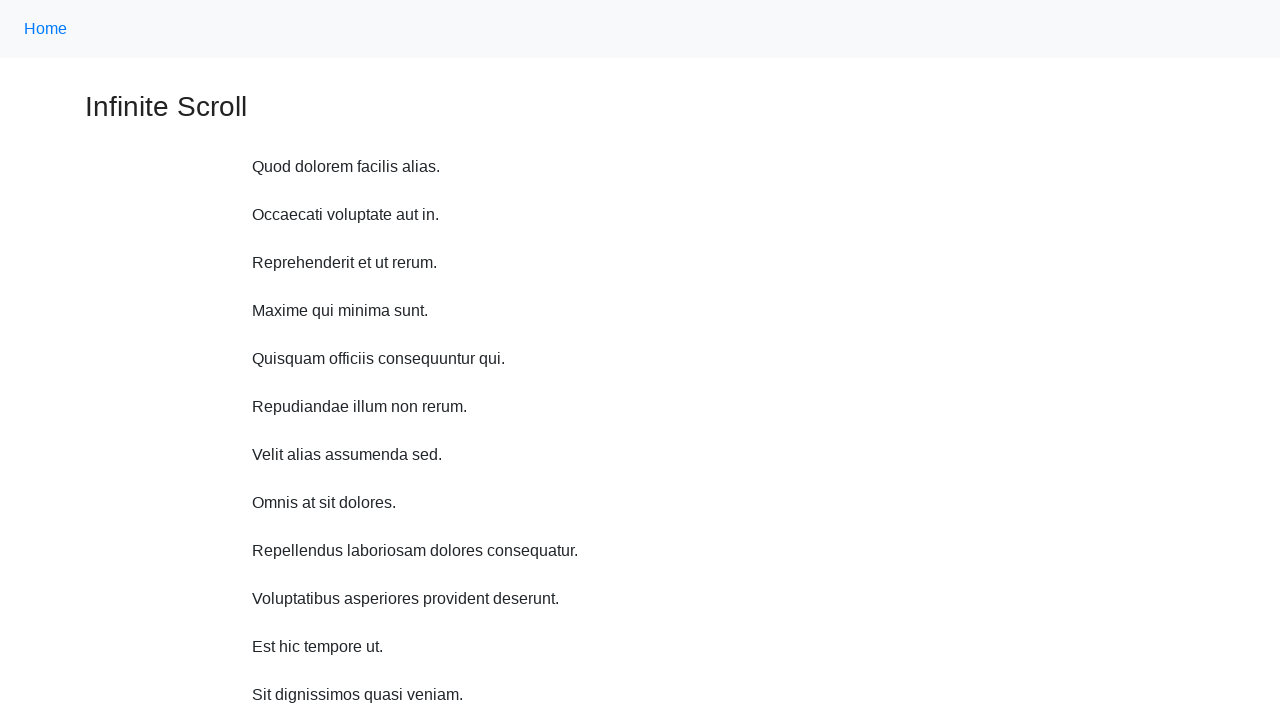

Scrolled up by 750 pixels using JavaScript executor (iteration 3/10)
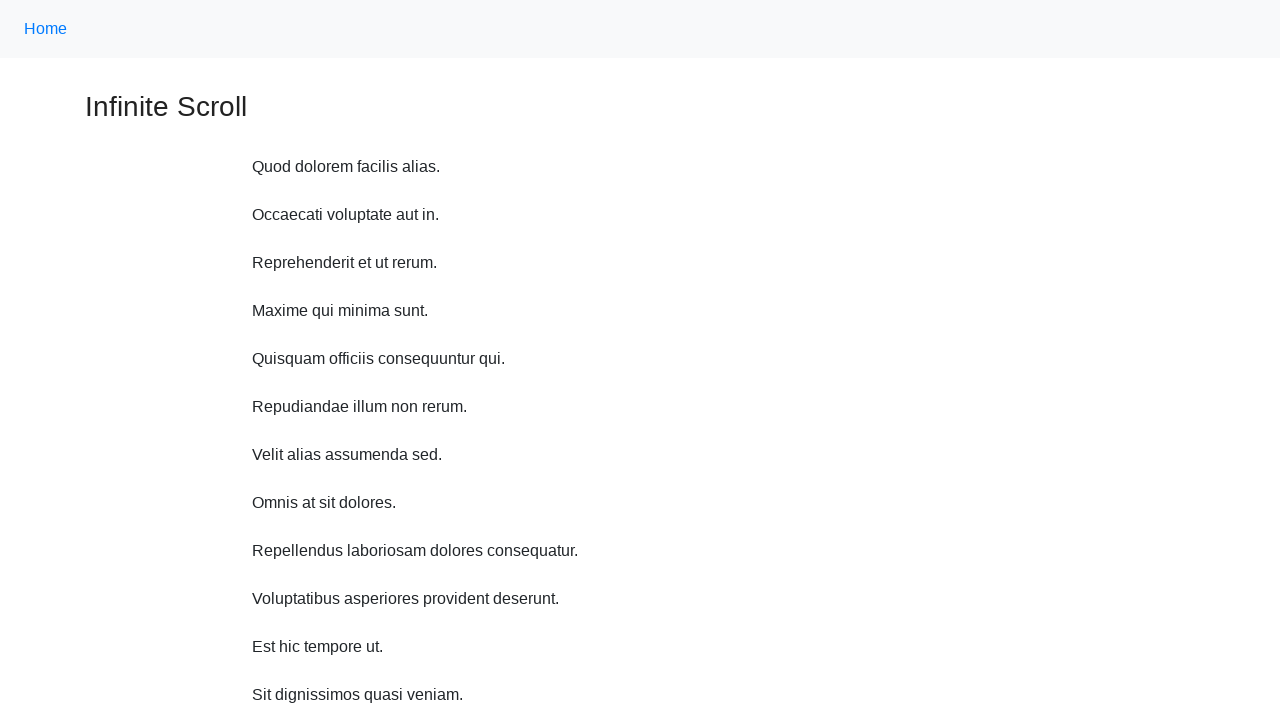

Waited 1 second before next scroll
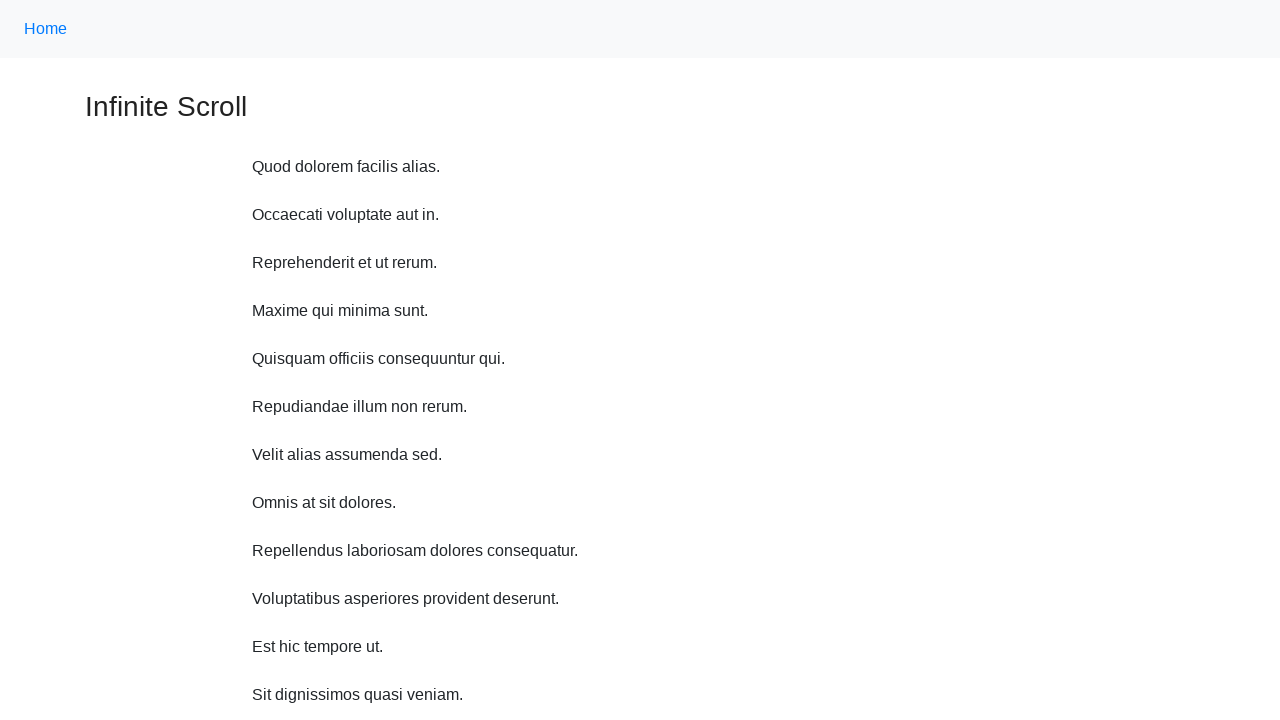

Scrolled up by 750 pixels using JavaScript executor (iteration 4/10)
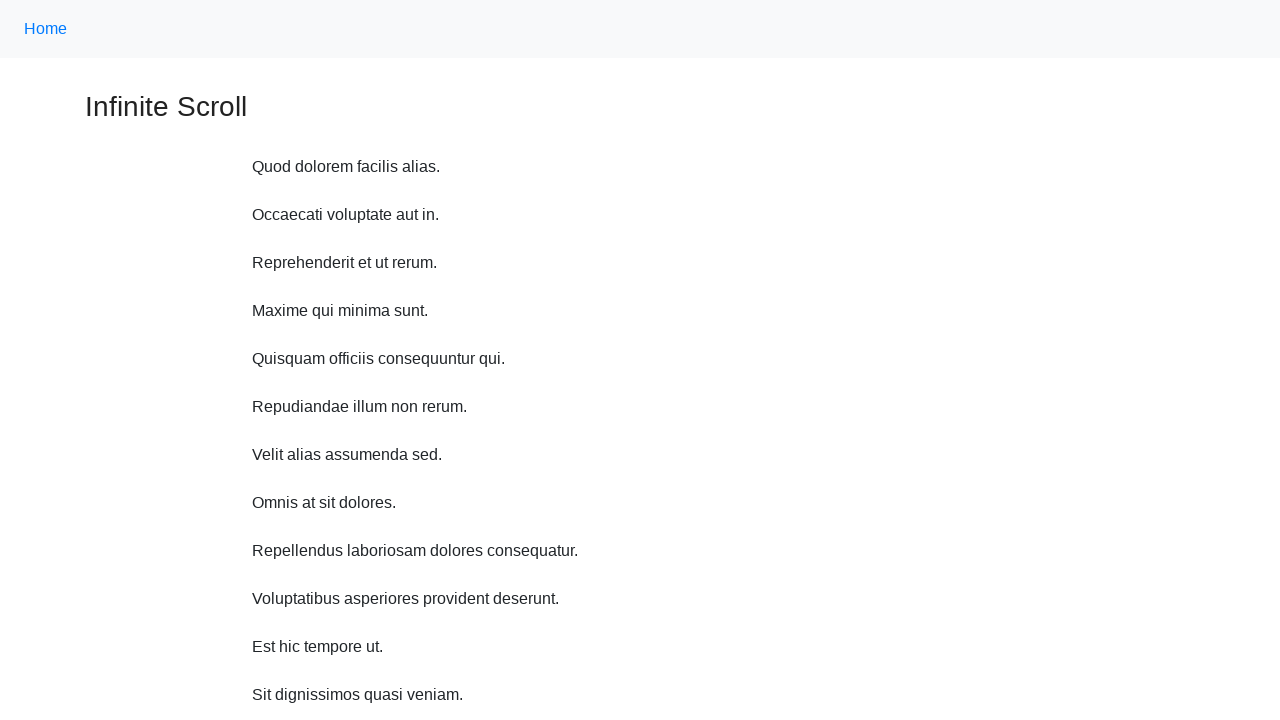

Waited 1 second before next scroll
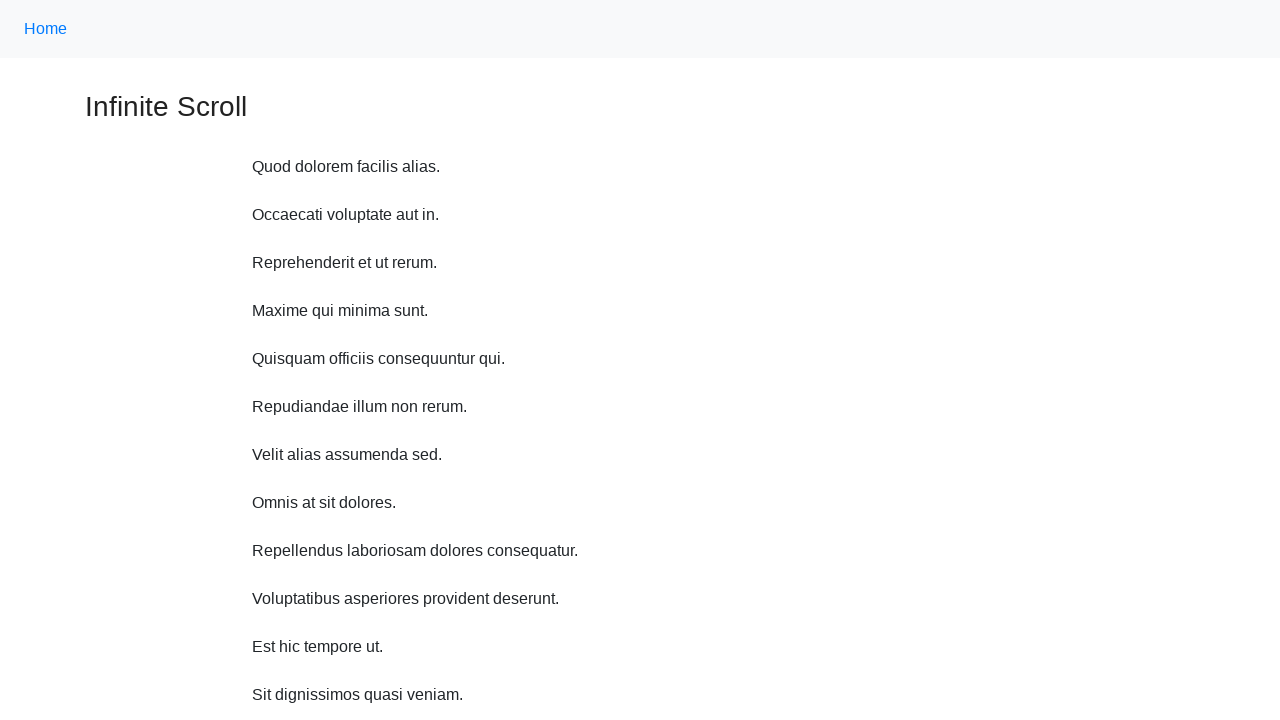

Scrolled up by 750 pixels using JavaScript executor (iteration 5/10)
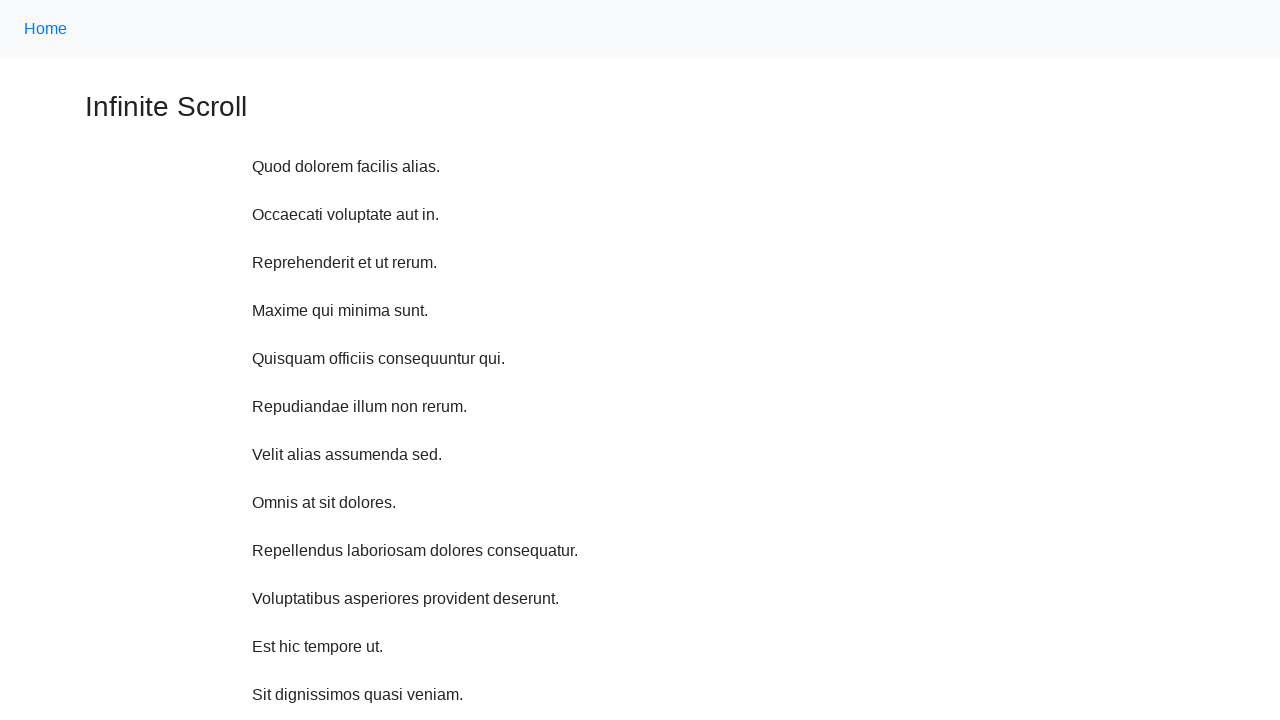

Waited 1 second before next scroll
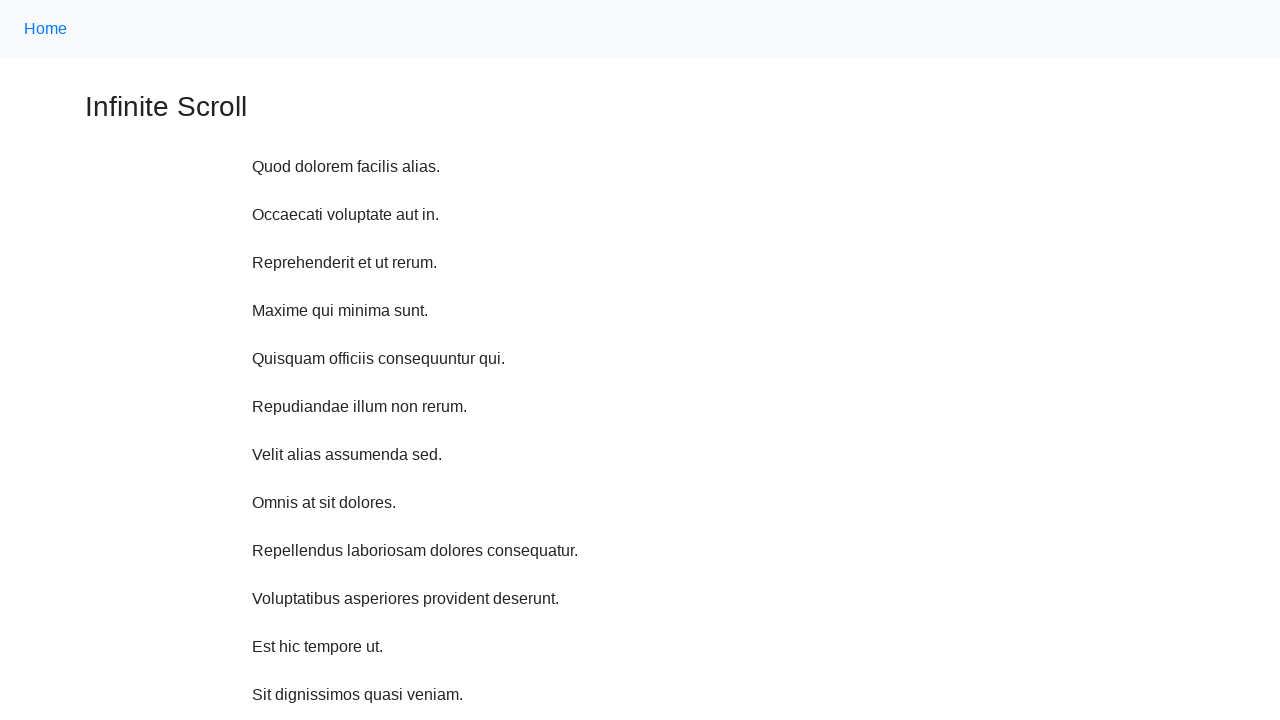

Scrolled up by 750 pixels using JavaScript executor (iteration 6/10)
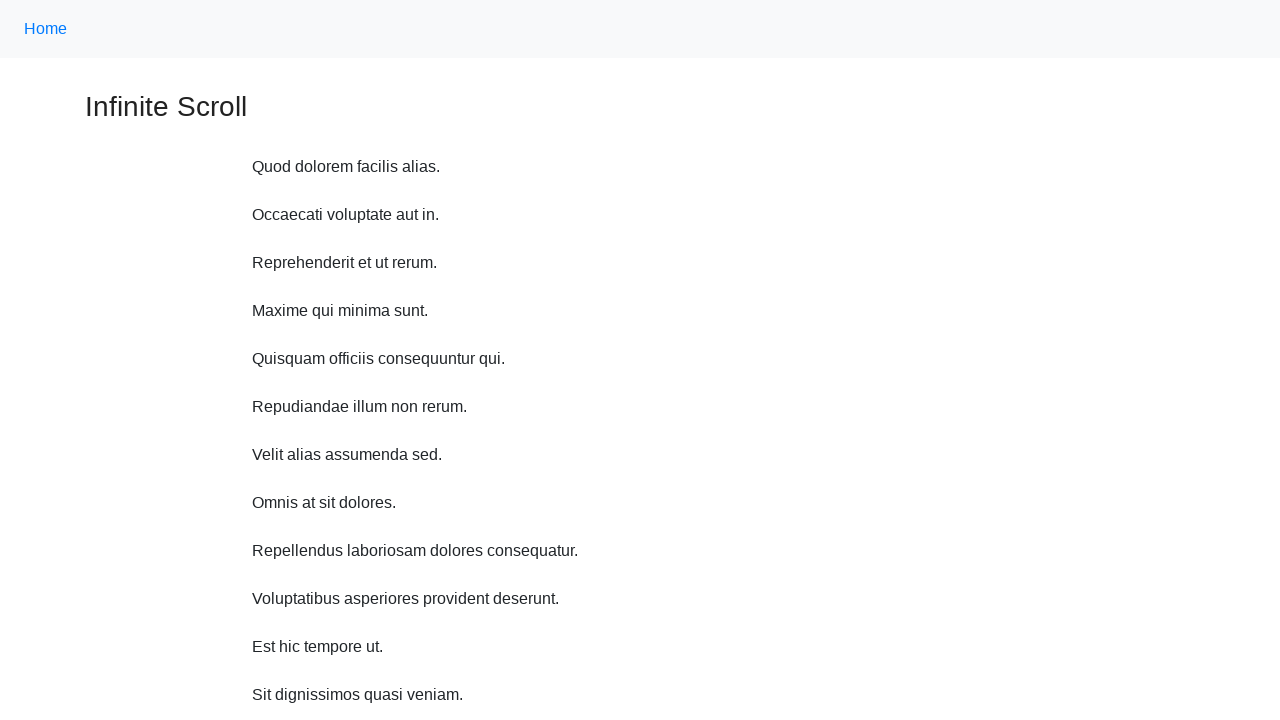

Waited 1 second before next scroll
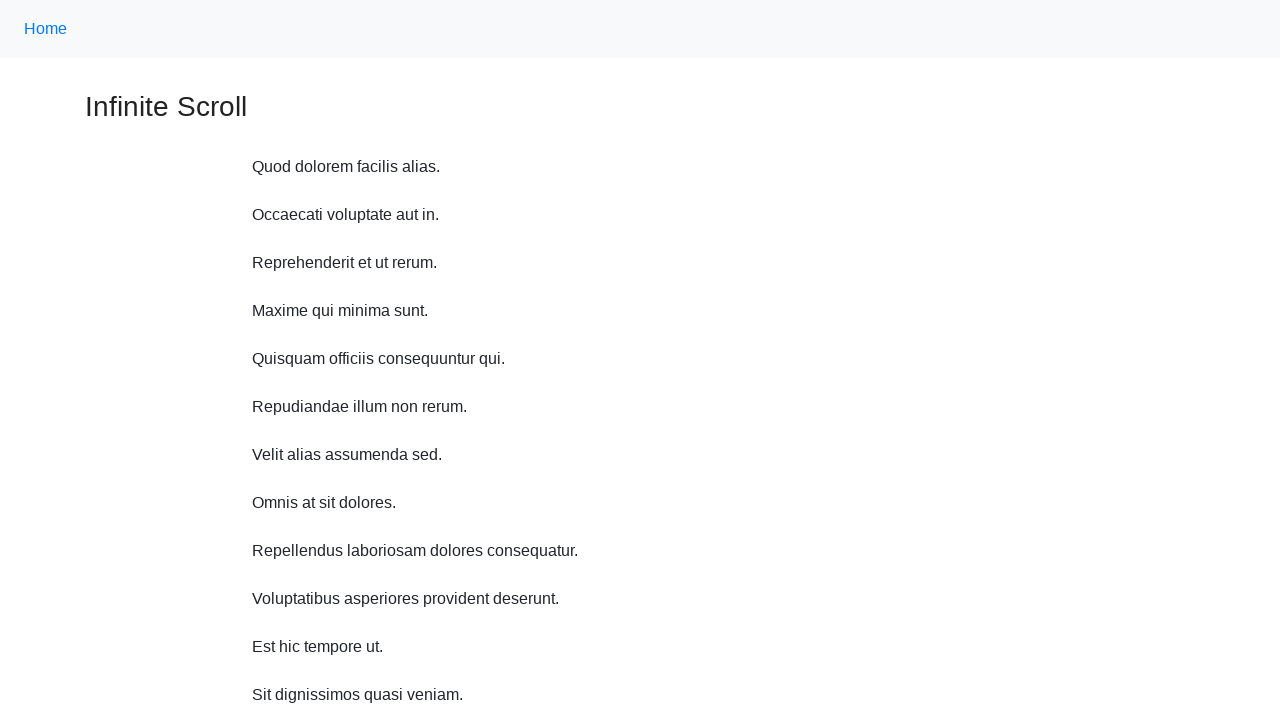

Scrolled up by 750 pixels using JavaScript executor (iteration 7/10)
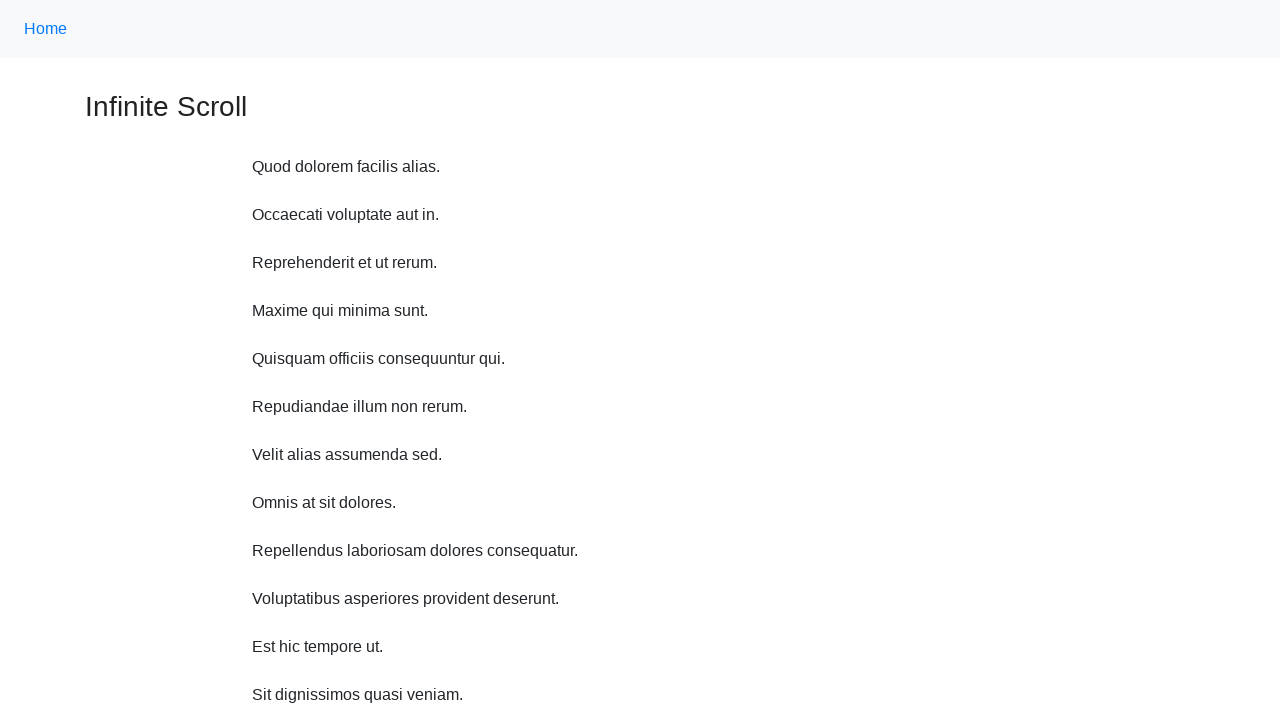

Waited 1 second before next scroll
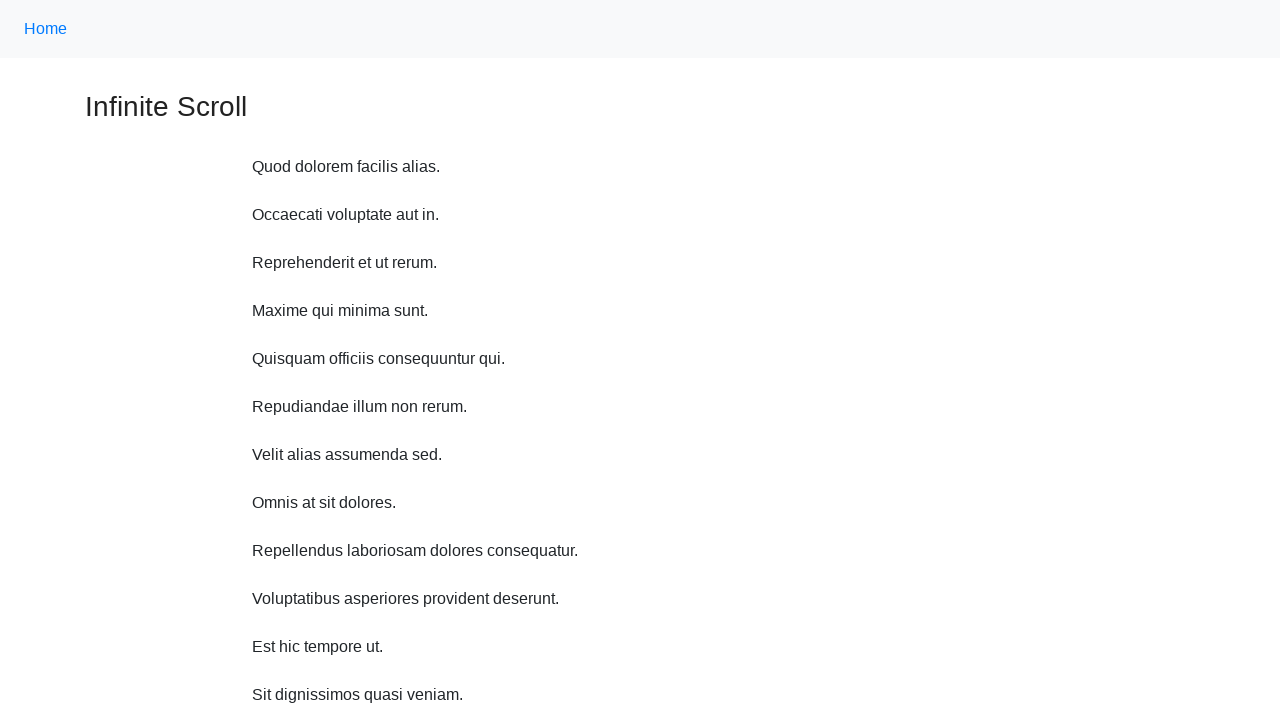

Scrolled up by 750 pixels using JavaScript executor (iteration 8/10)
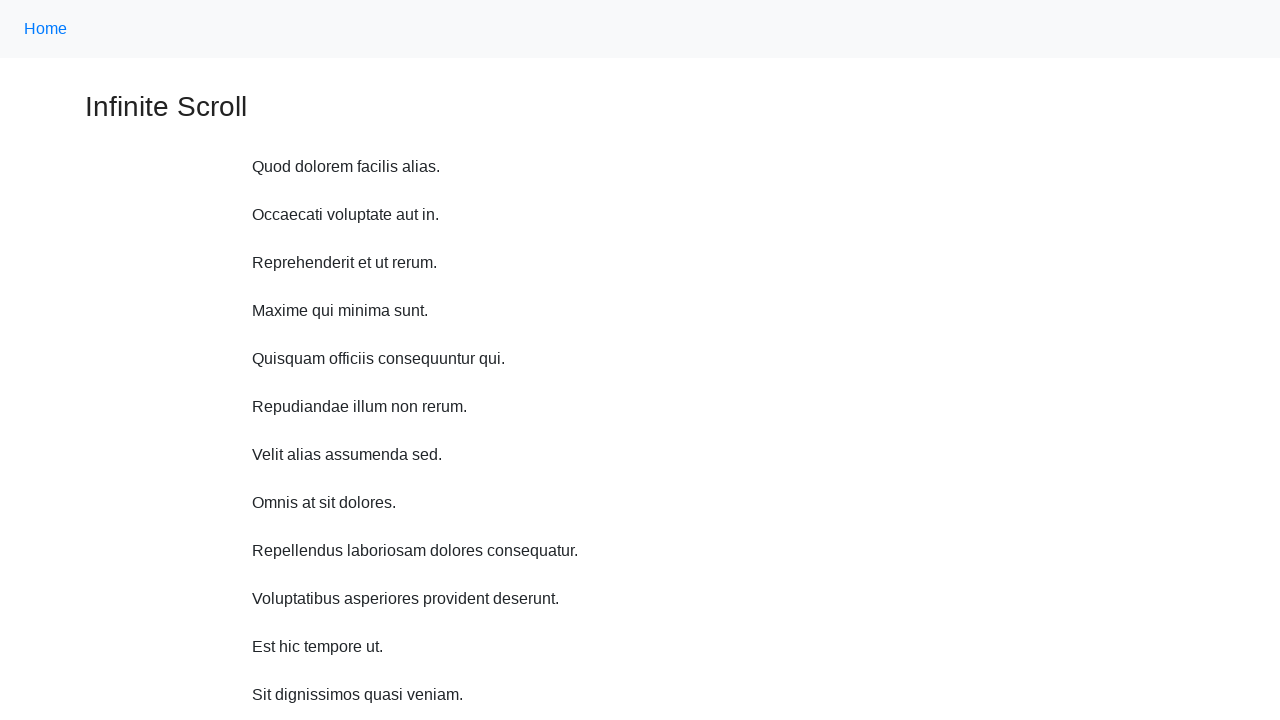

Waited 1 second before next scroll
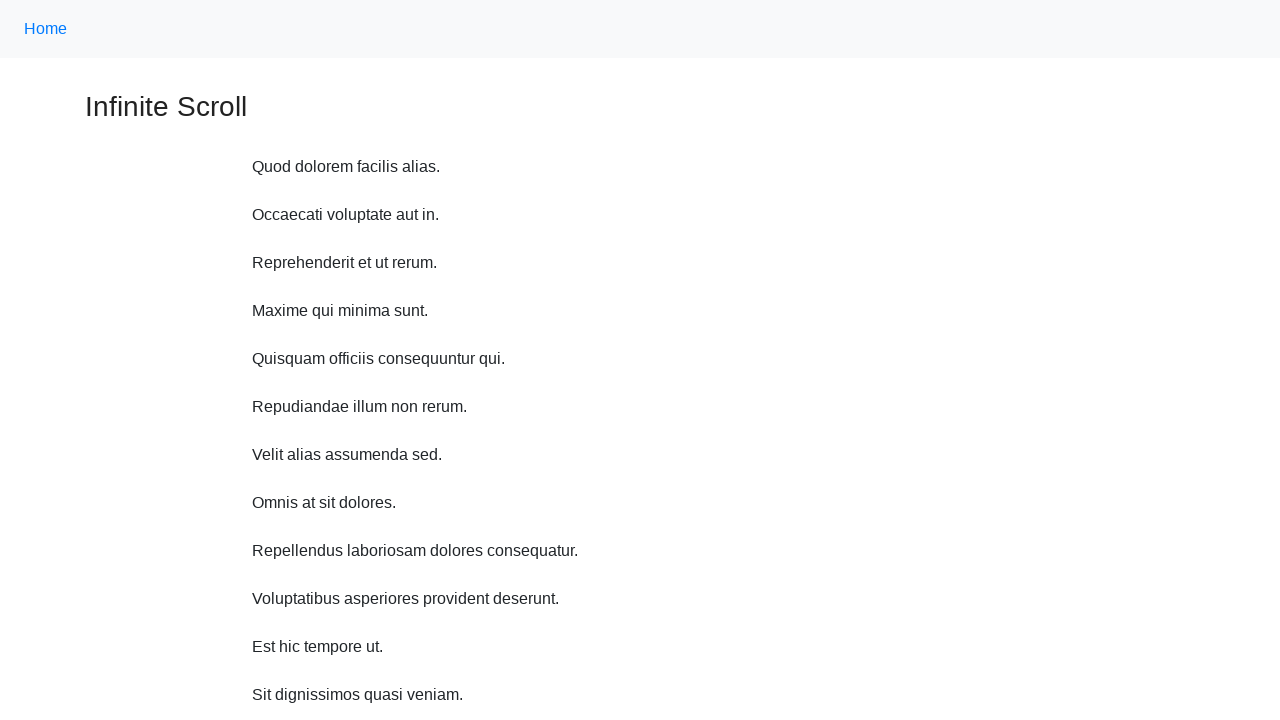

Scrolled up by 750 pixels using JavaScript executor (iteration 9/10)
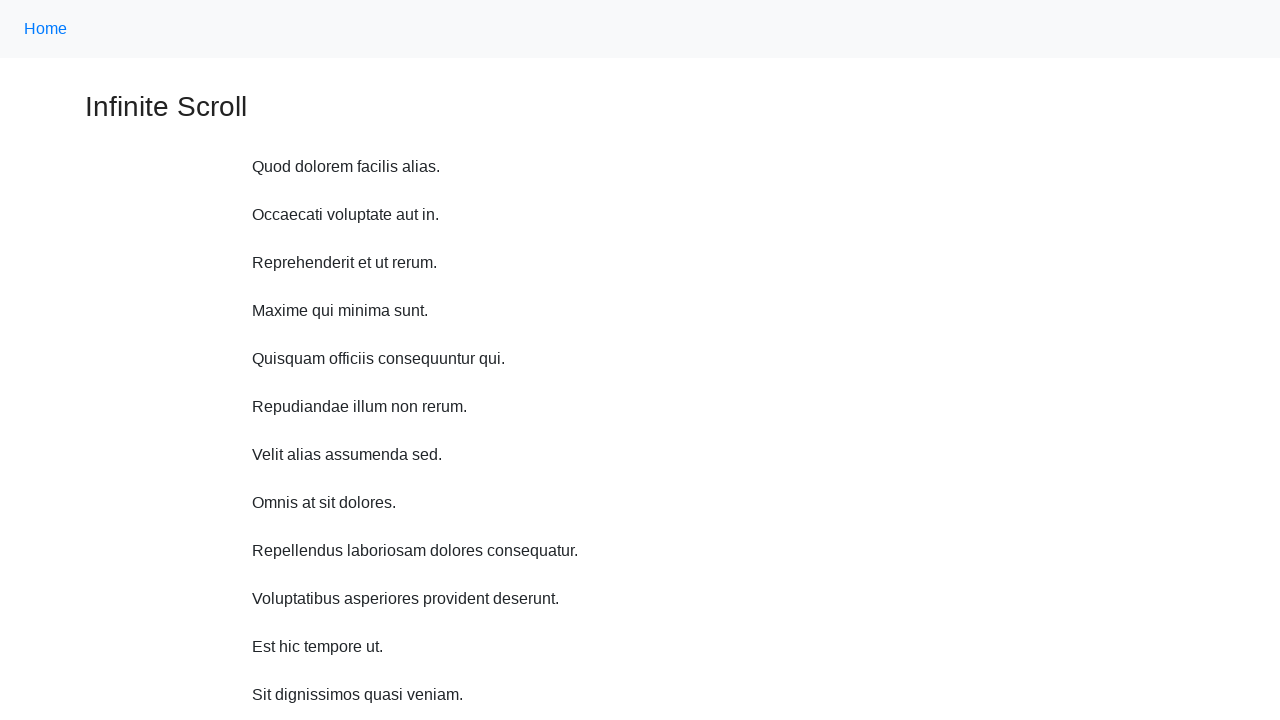

Waited 1 second before next scroll
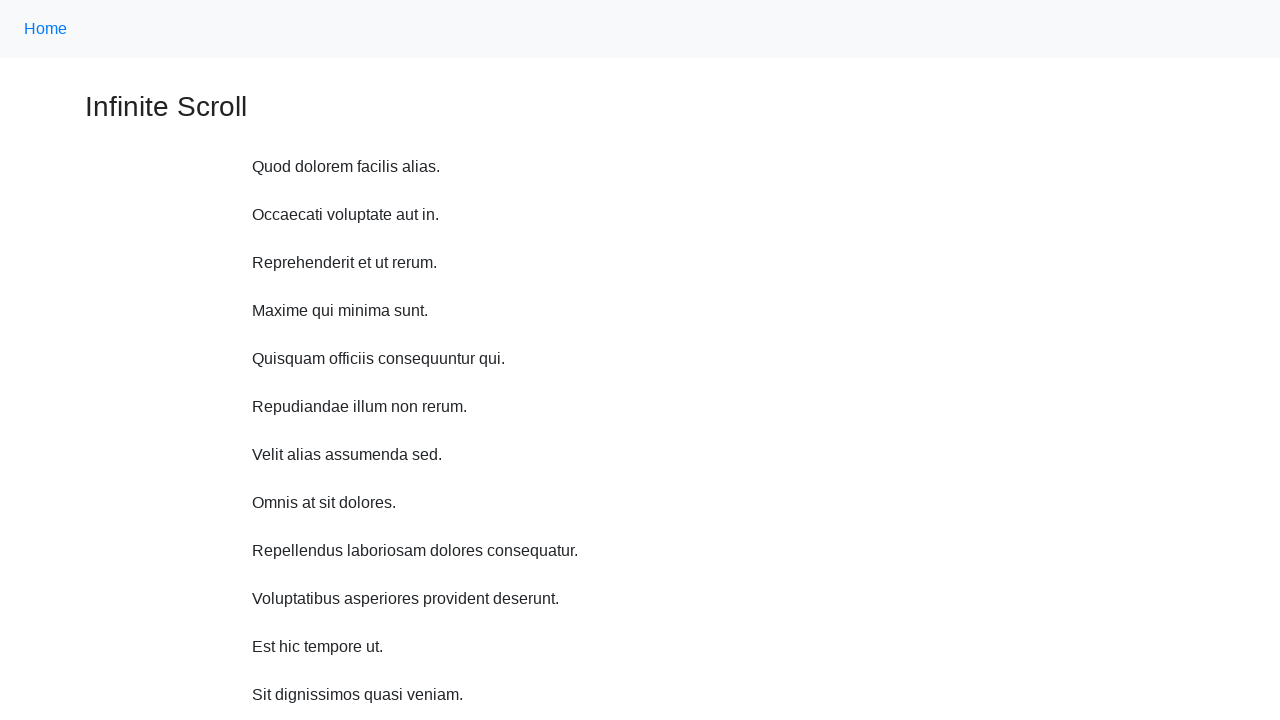

Scrolled up by 750 pixels using JavaScript executor (iteration 10/10)
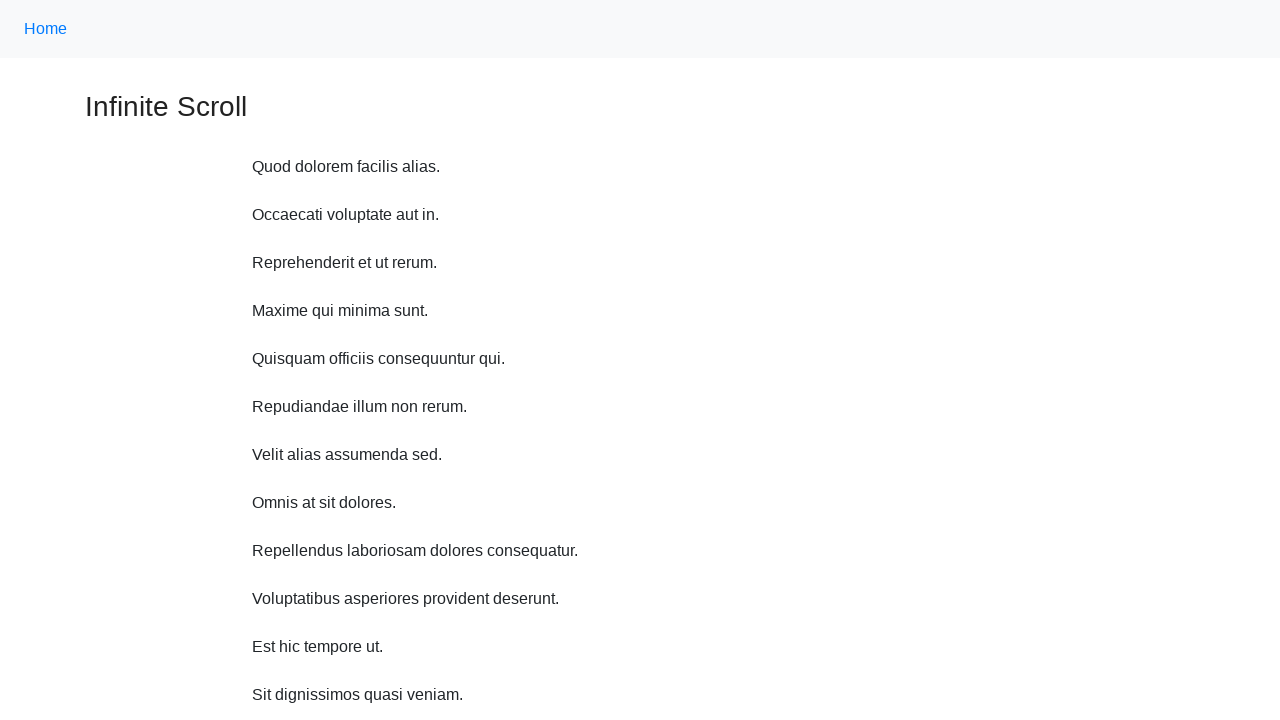

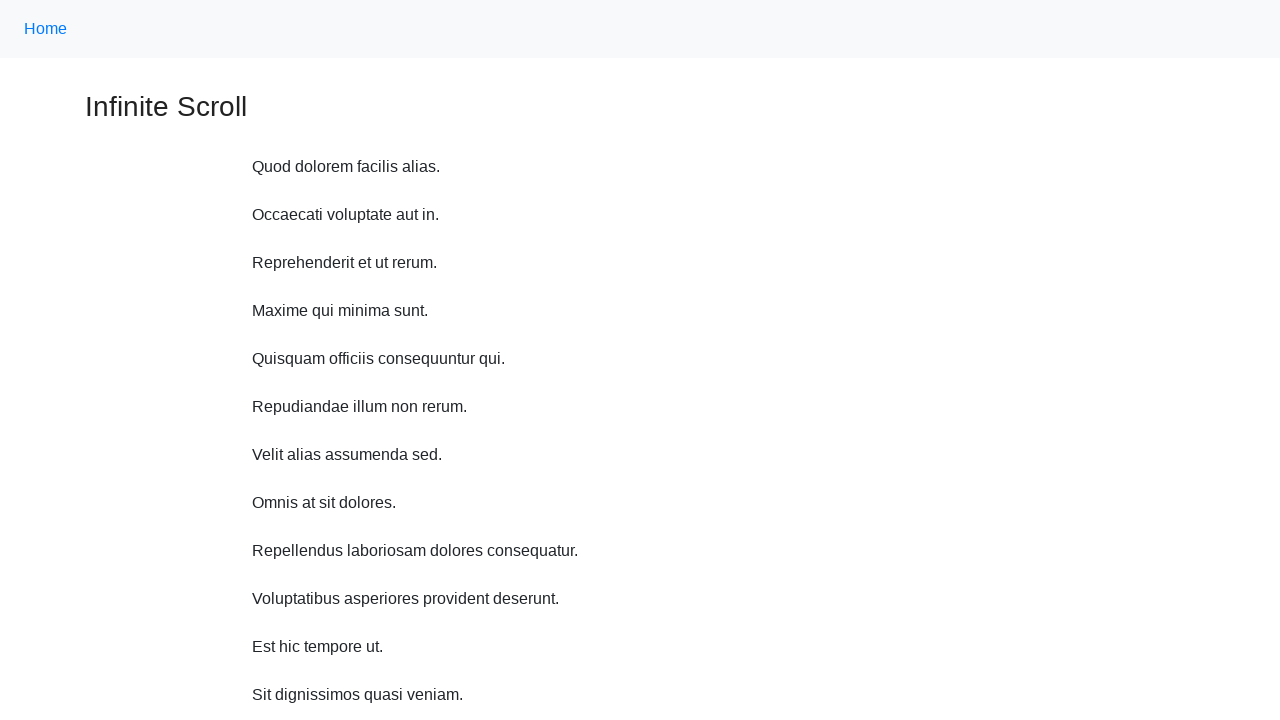